Navigates to an automation practice page and verifies that footer links are present and accessible

Starting URL: https://rahulshettyacademy.com/AutomationPractice/

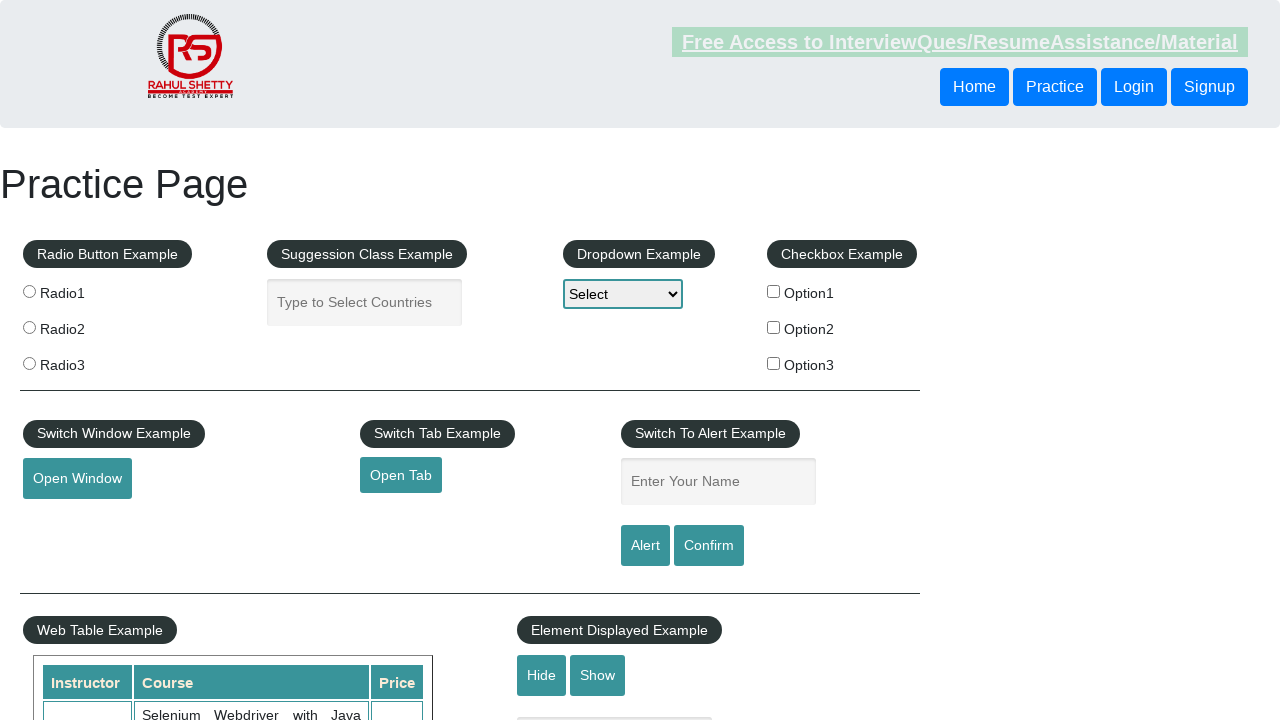

Waited for footer links to be present
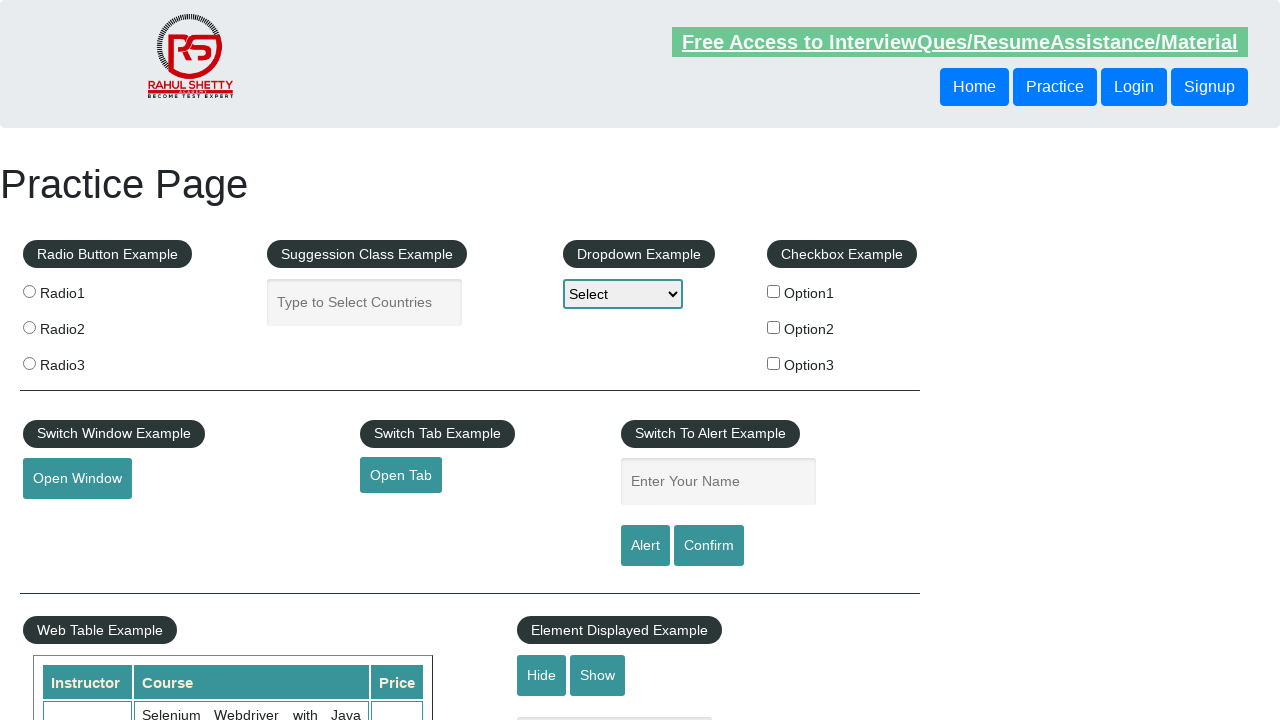

Retrieved all footer links from the page
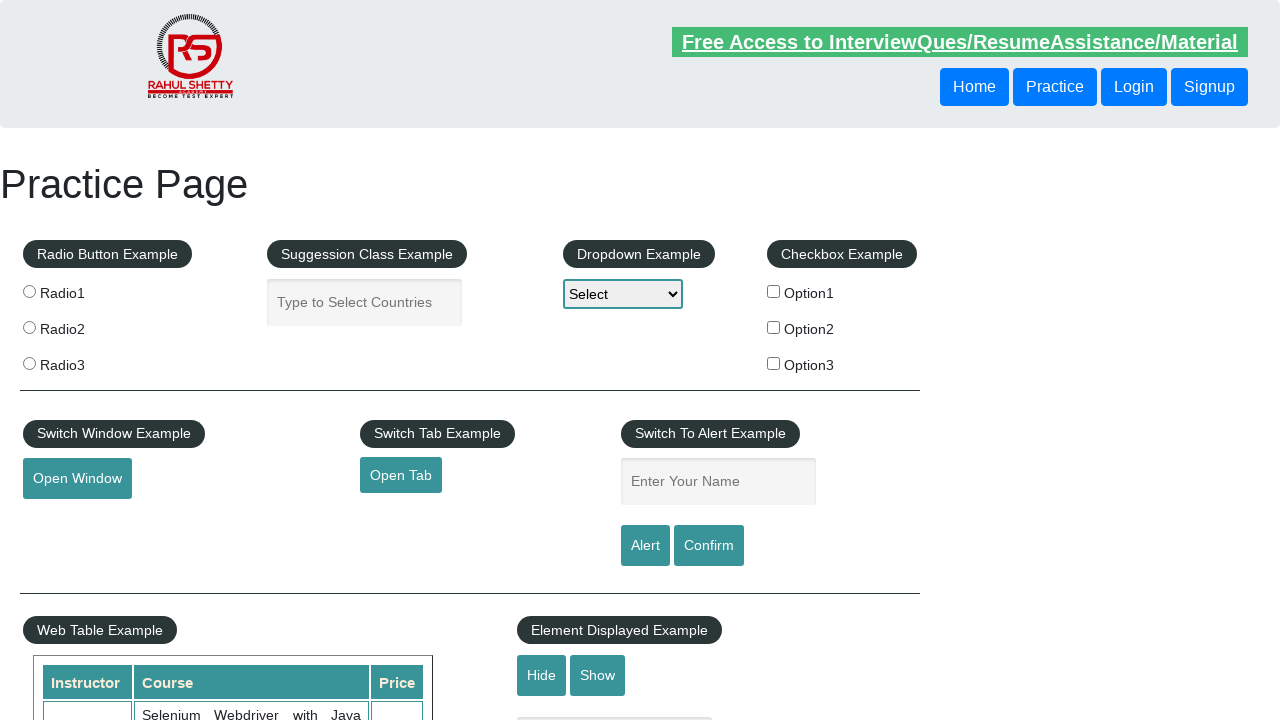

Retrieved href attribute from footer link: #
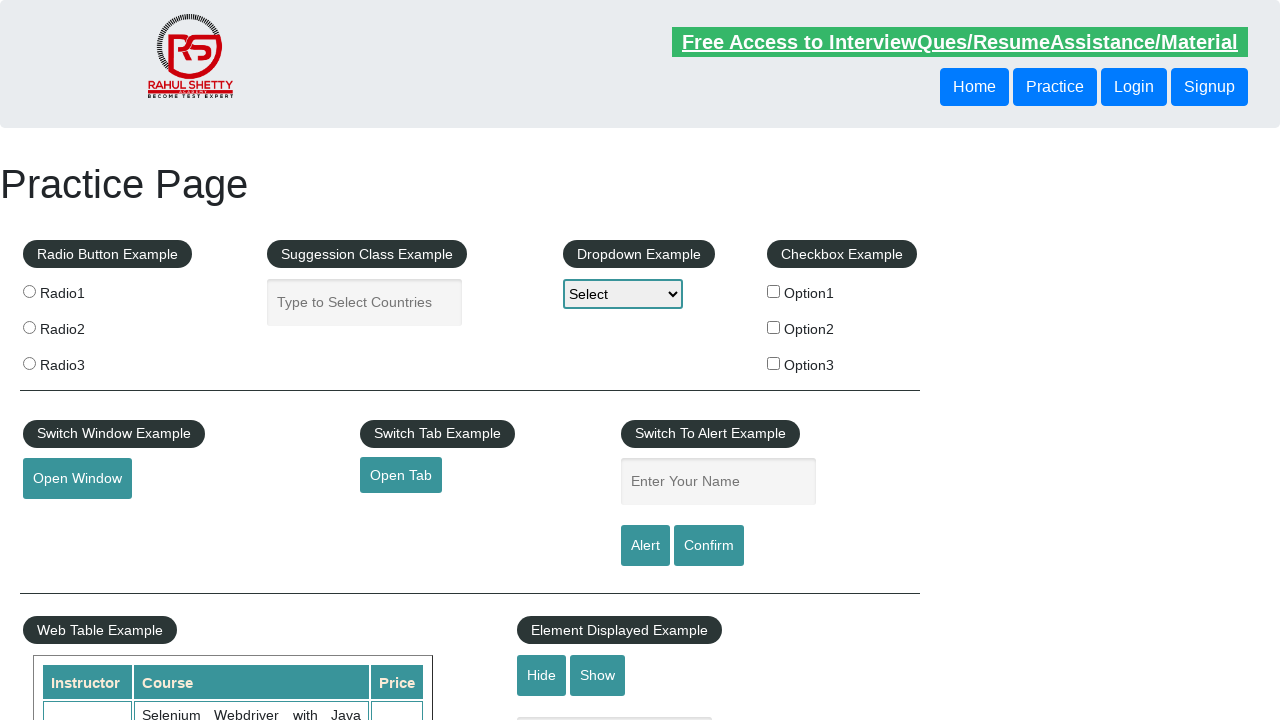

Verified footer link is visible: #
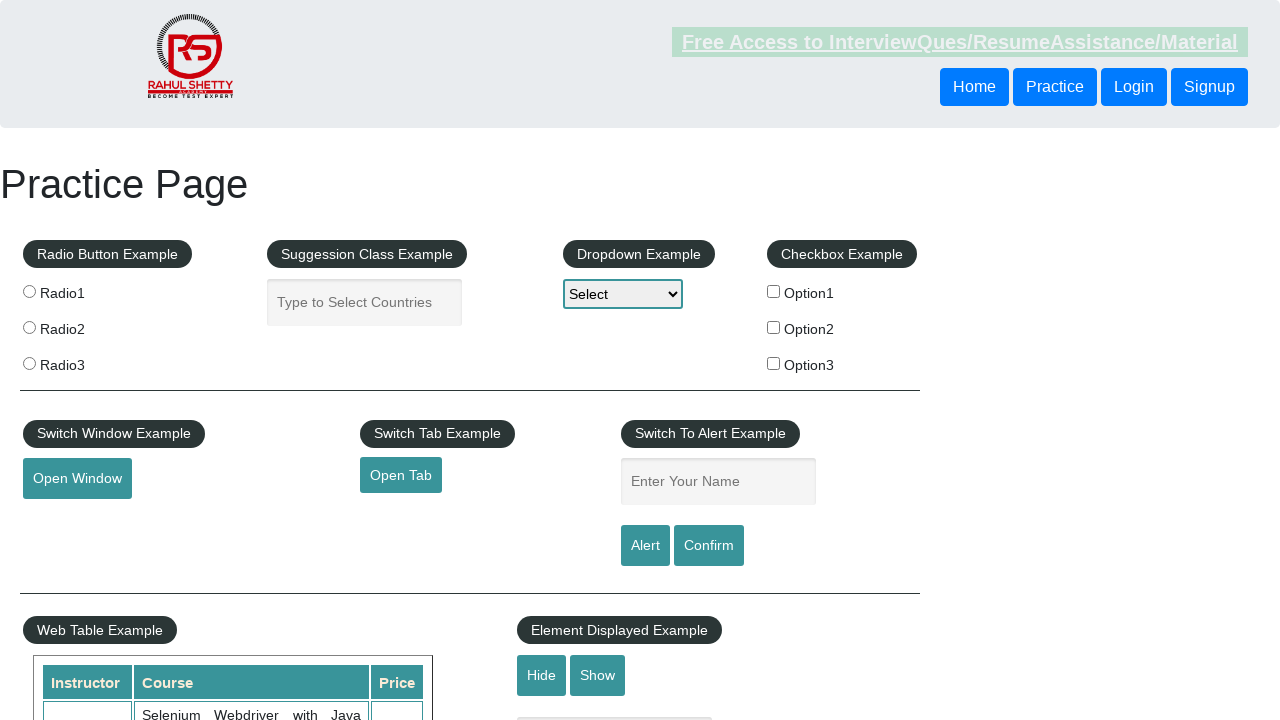

Retrieved href attribute from footer link: http://www.restapitutorial.com/
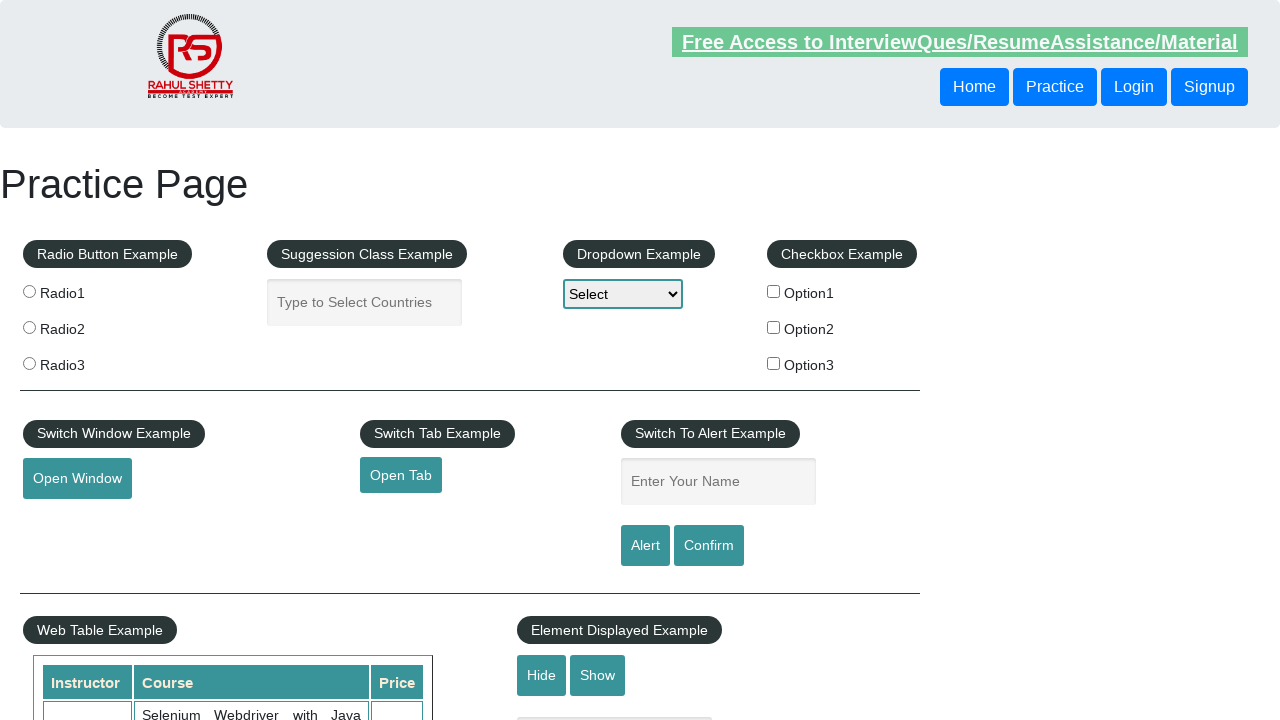

Verified footer link is visible: http://www.restapitutorial.com/
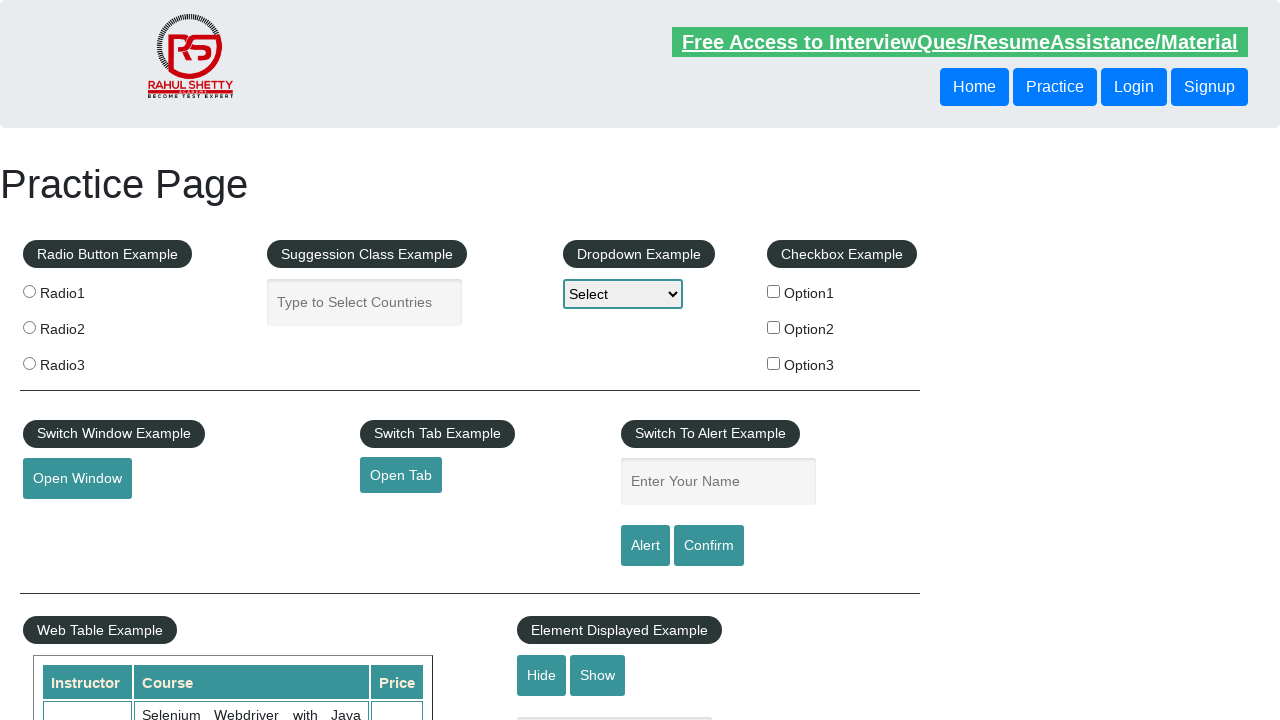

Retrieved href attribute from footer link: https://www.soapui.org/
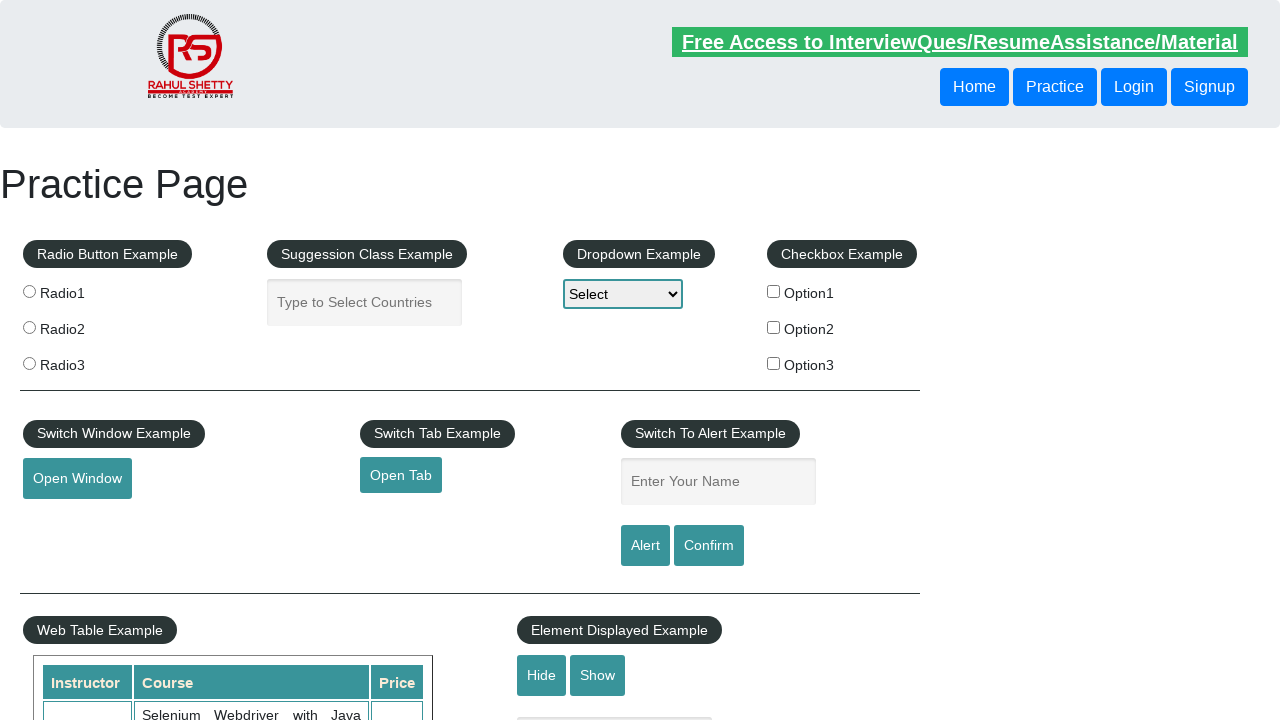

Verified footer link is visible: https://www.soapui.org/
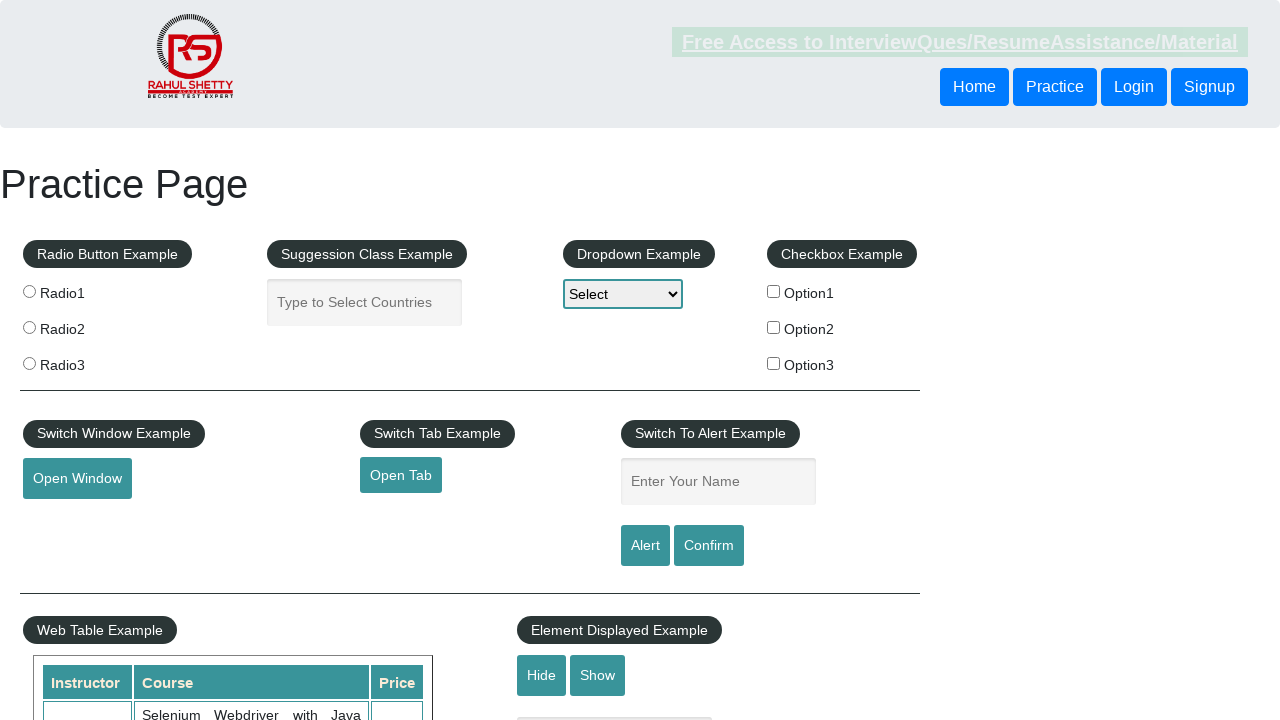

Retrieved href attribute from footer link: https://courses.rahulshettyacademy.com/p/appium-tutorial
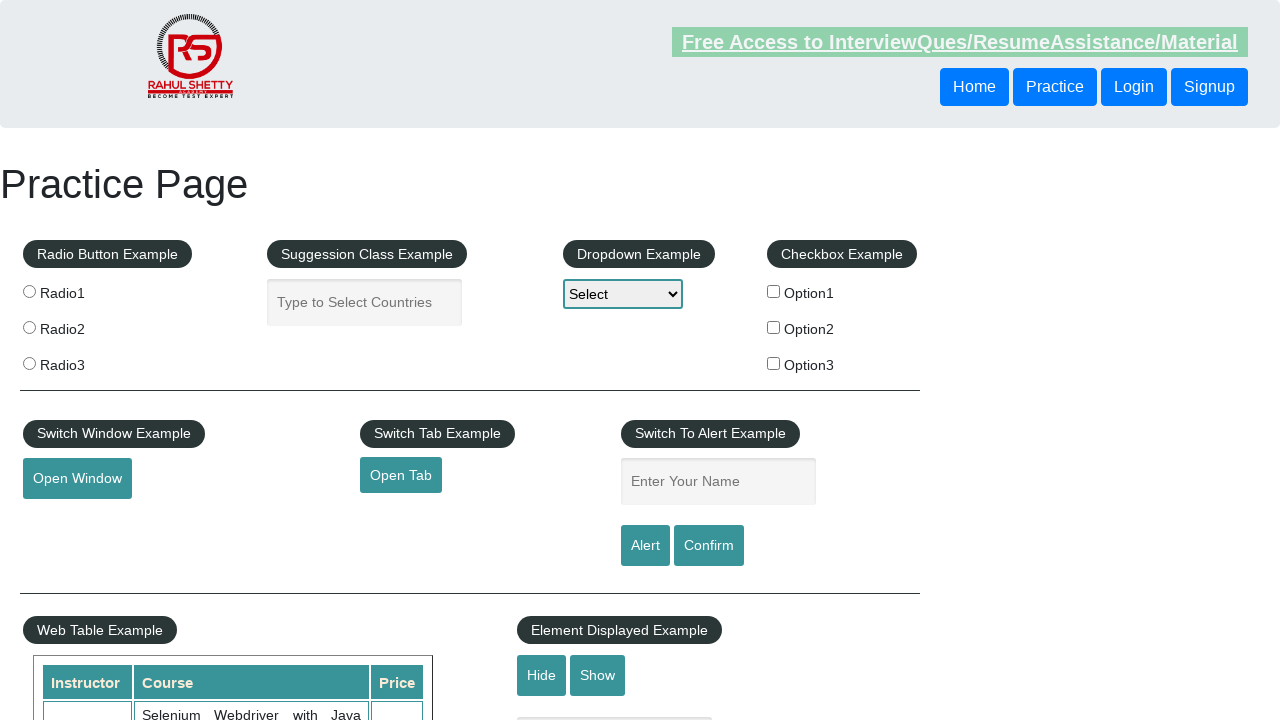

Verified footer link is visible: https://courses.rahulshettyacademy.com/p/appium-tutorial
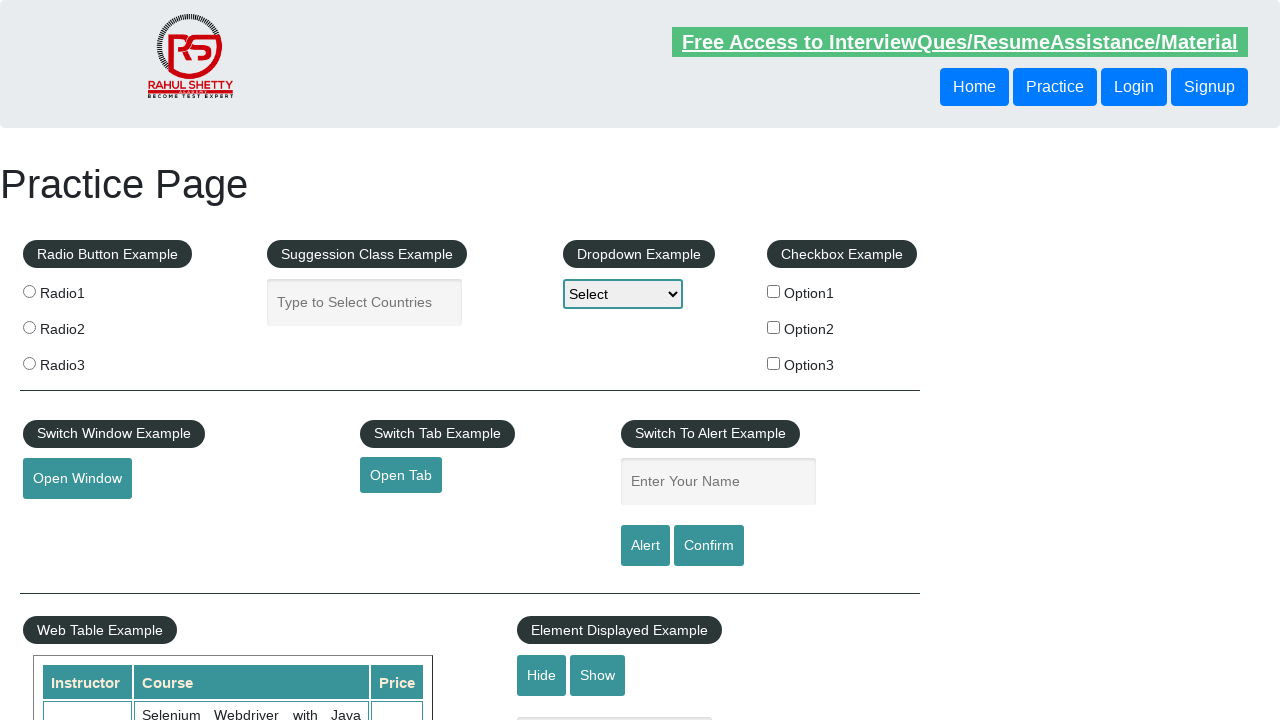

Retrieved href attribute from footer link: https://jmeter.apache.org/
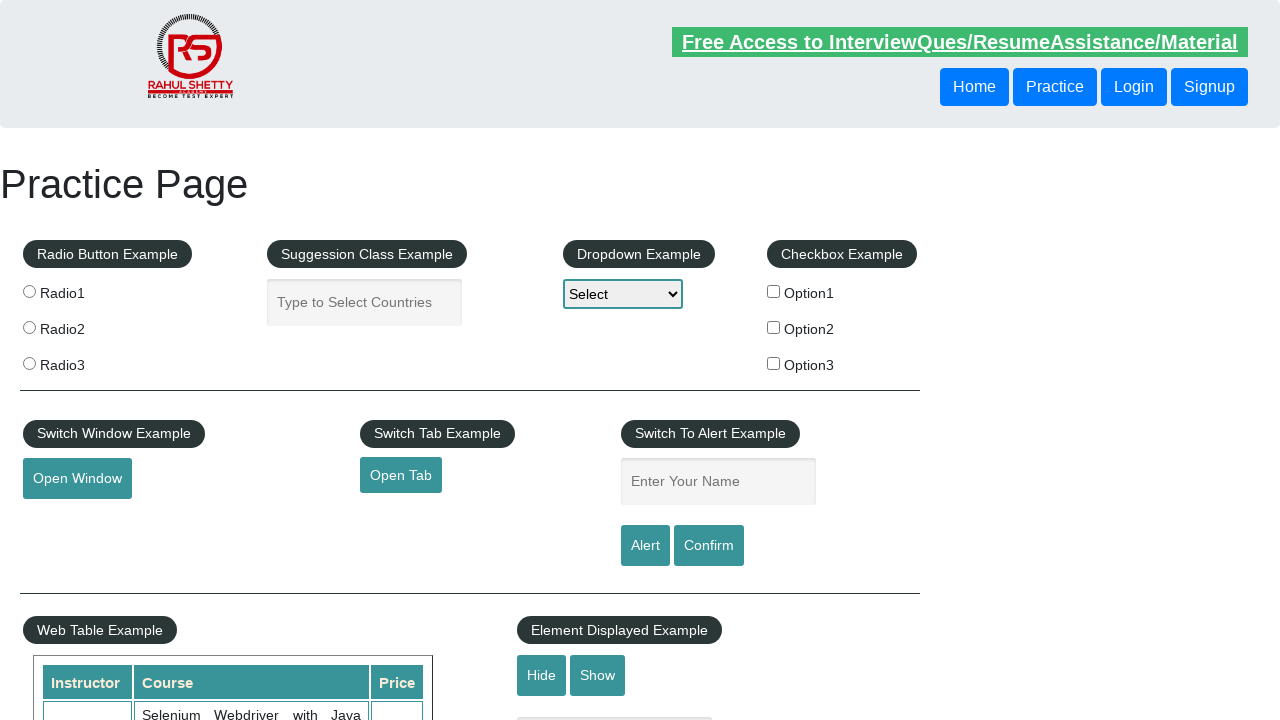

Verified footer link is visible: https://jmeter.apache.org/
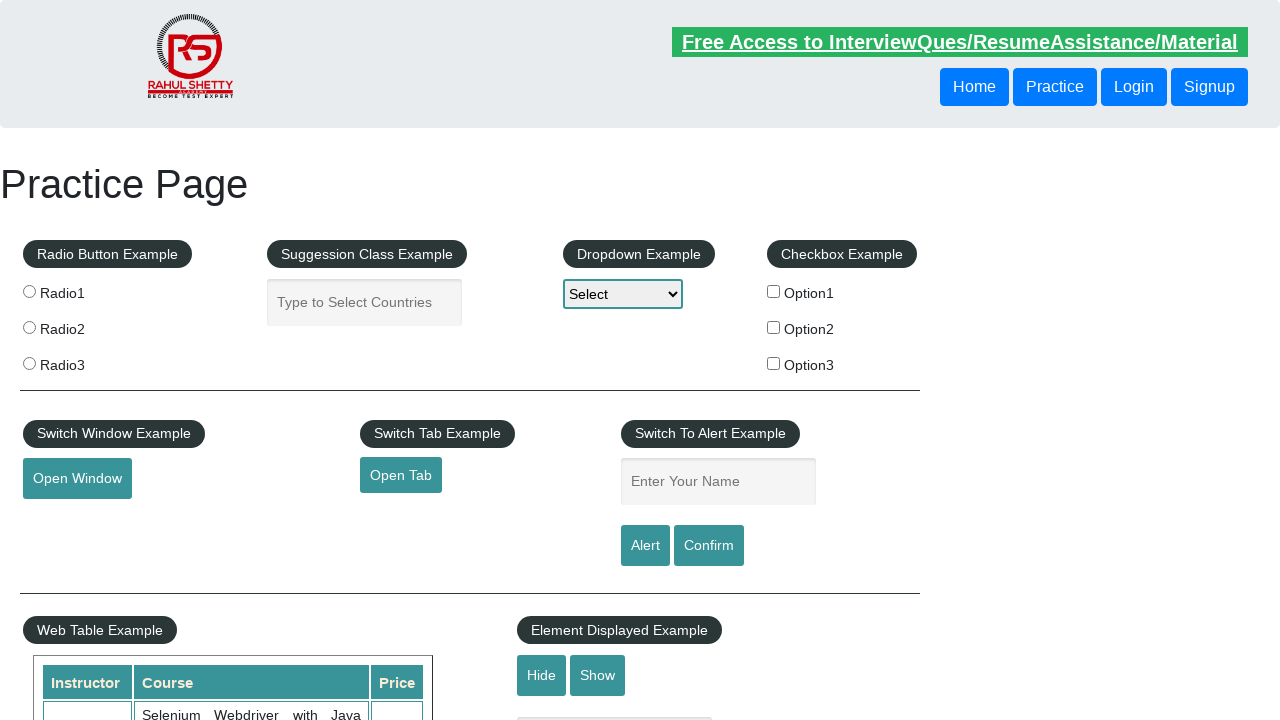

Retrieved href attribute from footer link: #
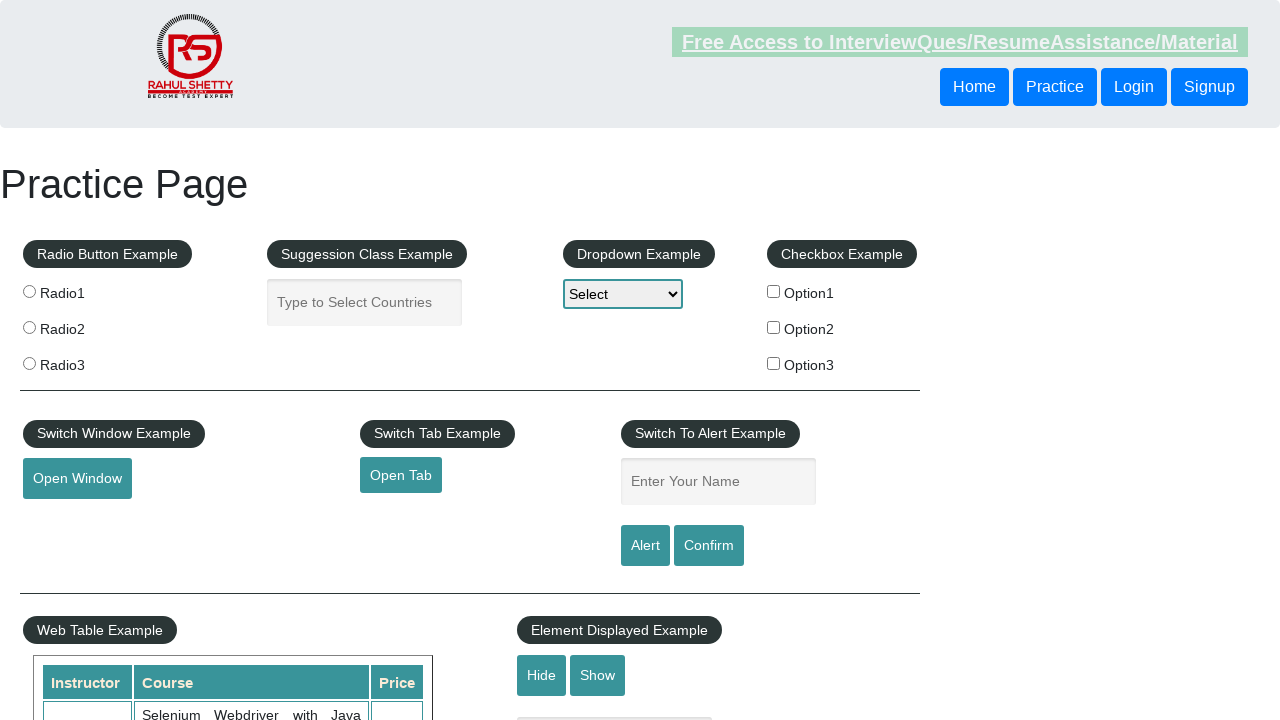

Verified footer link is visible: #
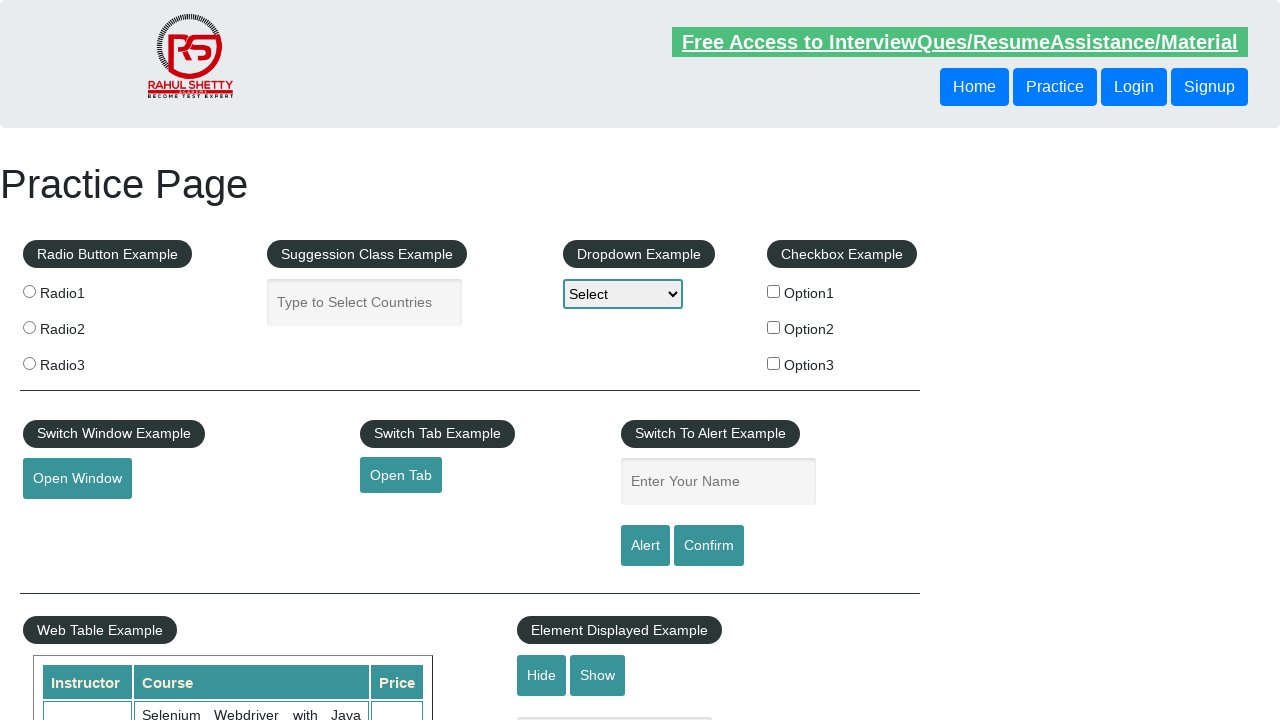

Retrieved href attribute from footer link: https://rahulshettyacademy.com/brokenlink
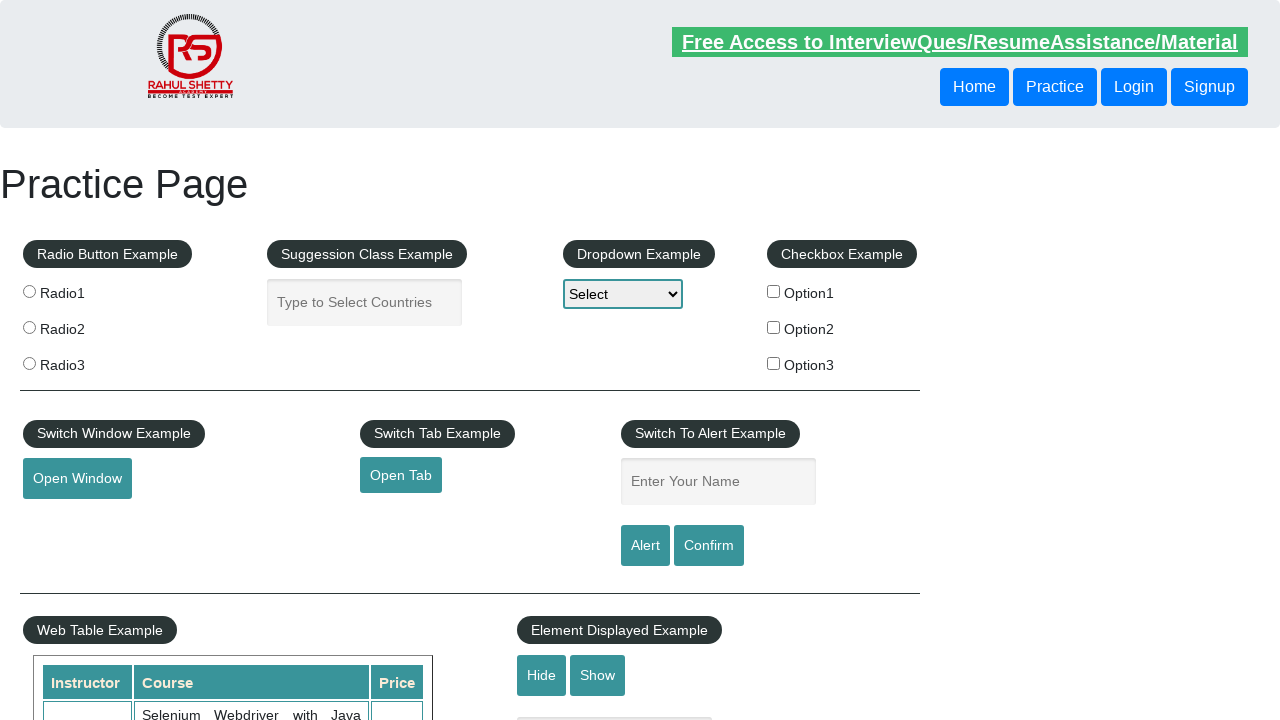

Verified footer link is visible: https://rahulshettyacademy.com/brokenlink
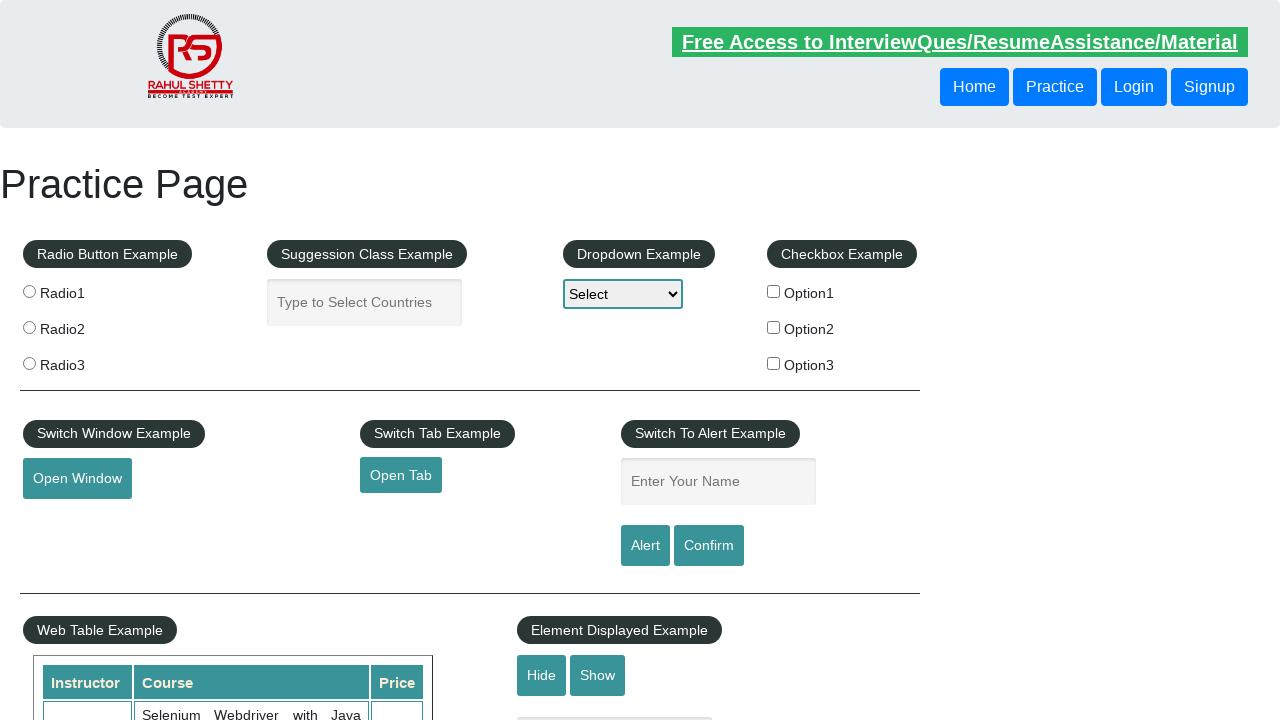

Retrieved href attribute from footer link: #
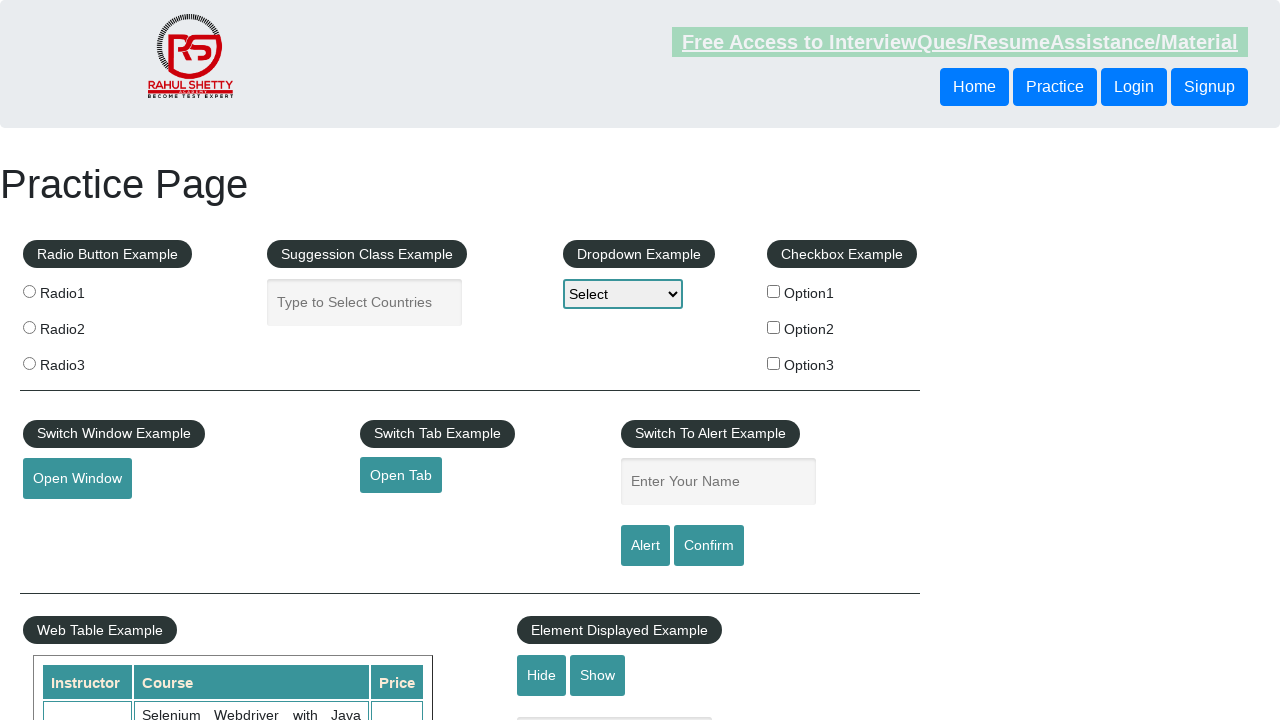

Verified footer link is visible: #
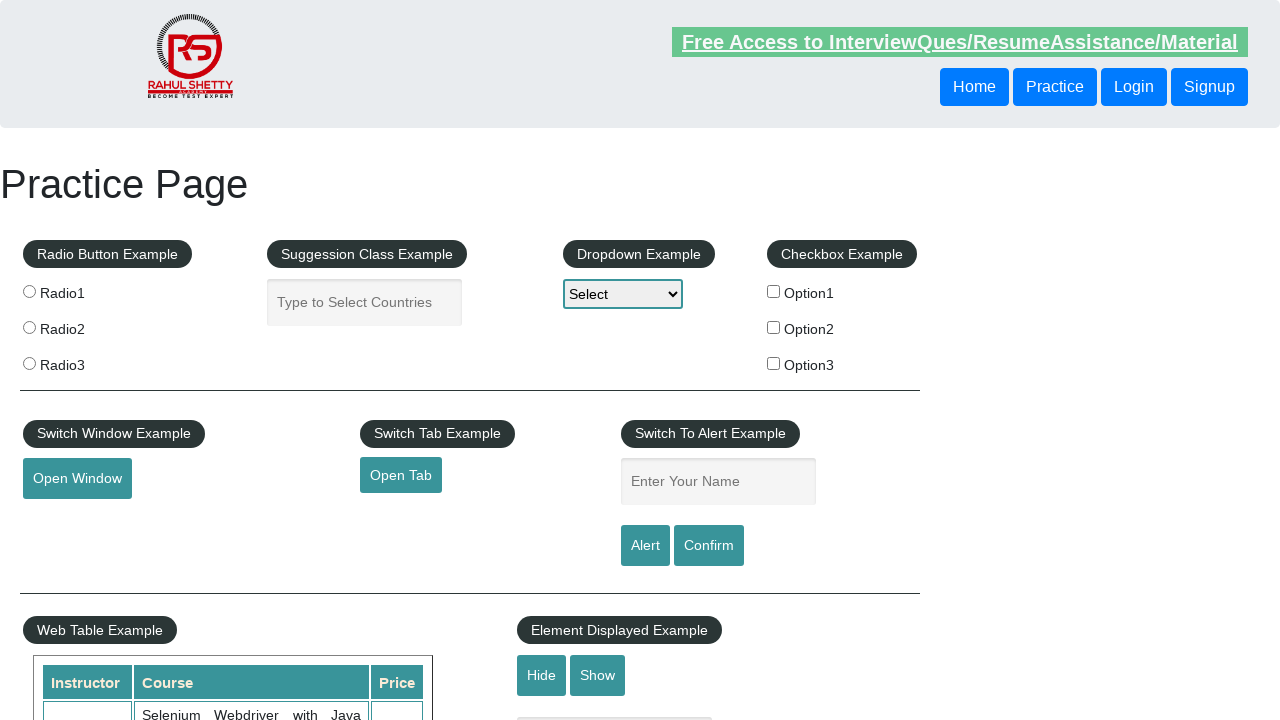

Retrieved href attribute from footer link: #
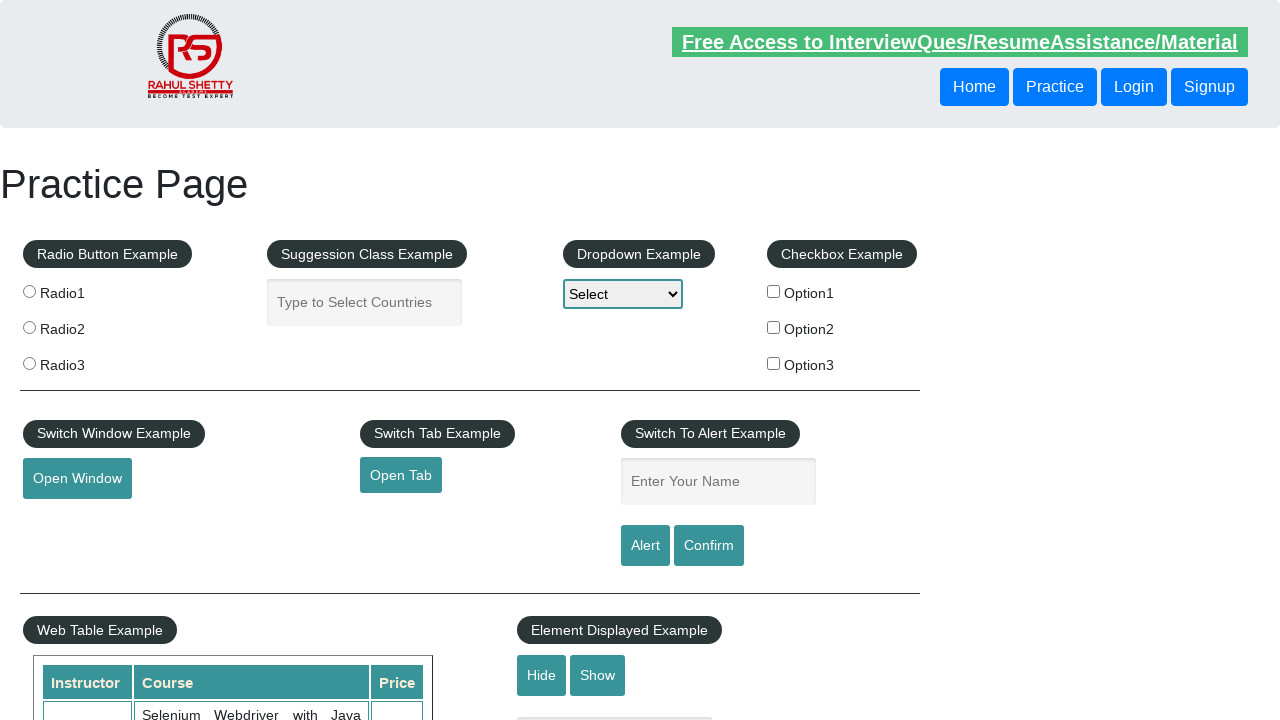

Verified footer link is visible: #
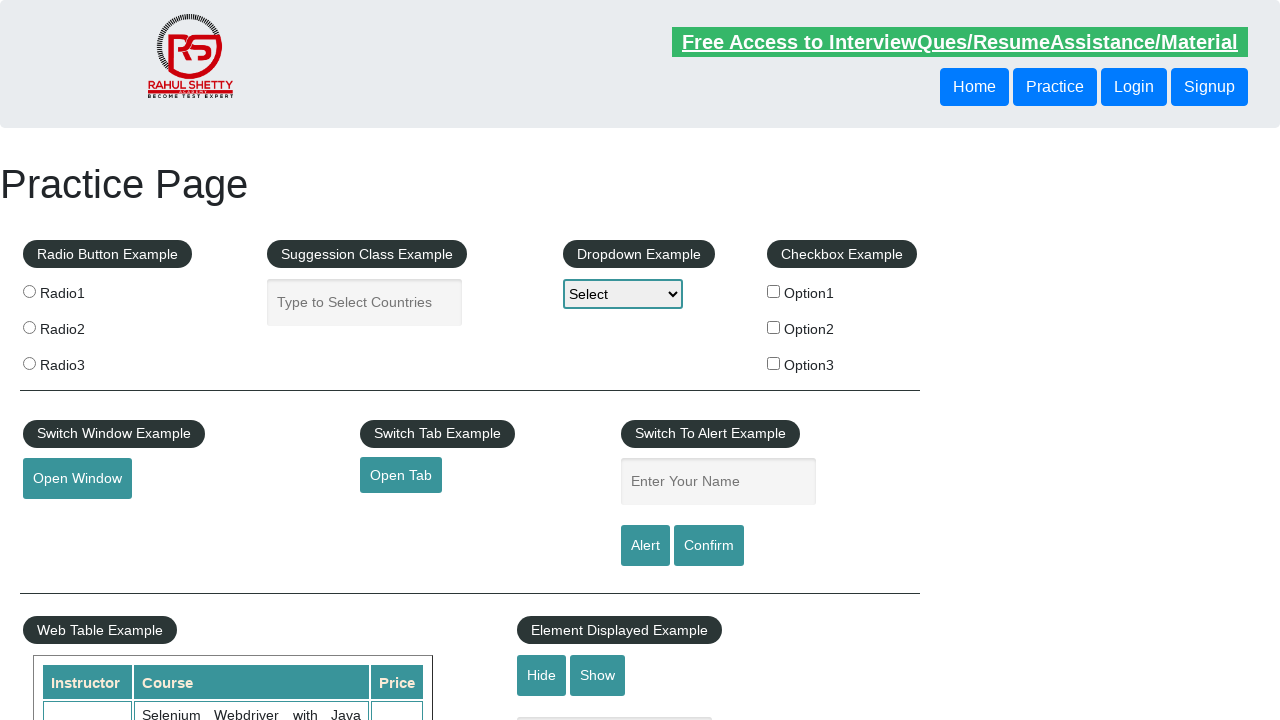

Retrieved href attribute from footer link: #
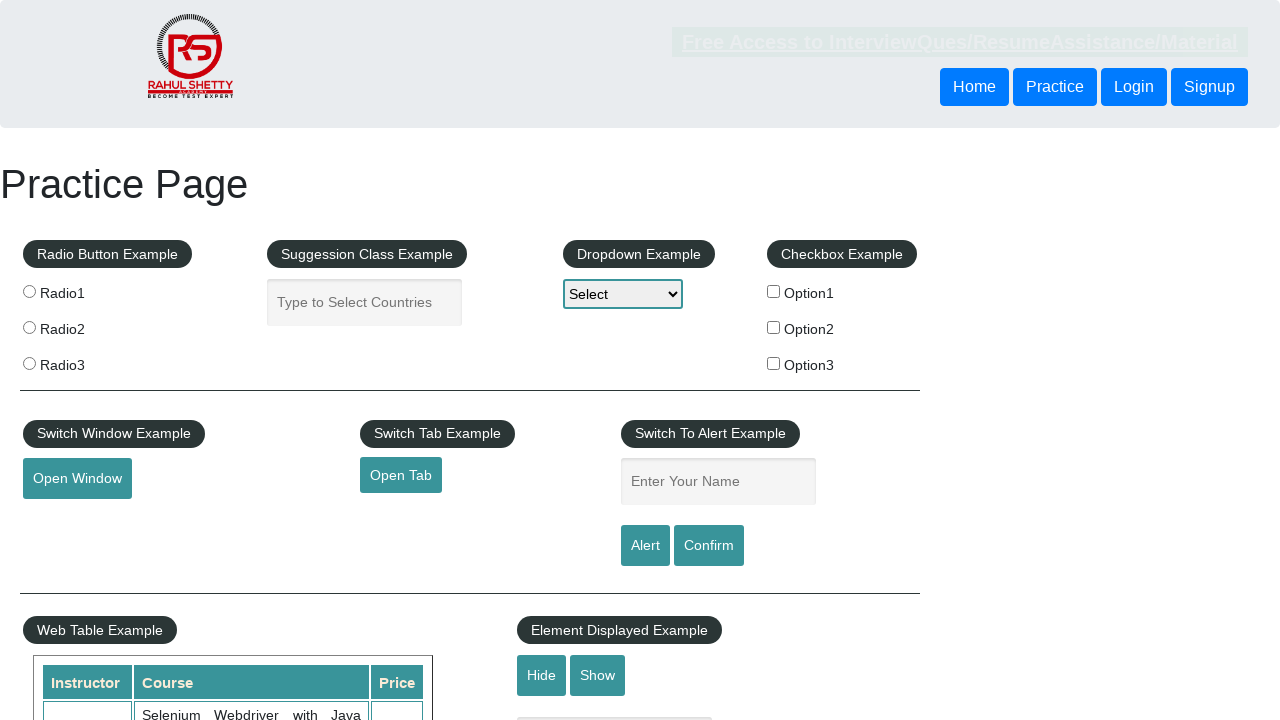

Verified footer link is visible: #
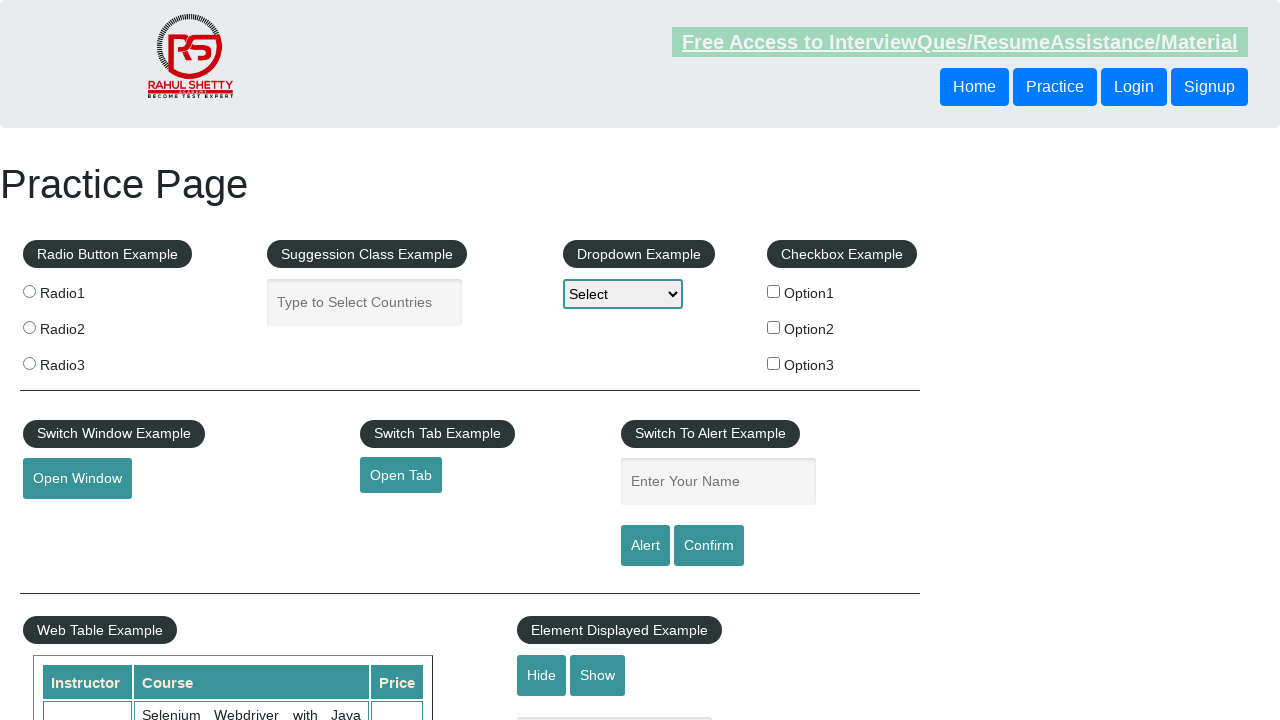

Retrieved href attribute from footer link: #
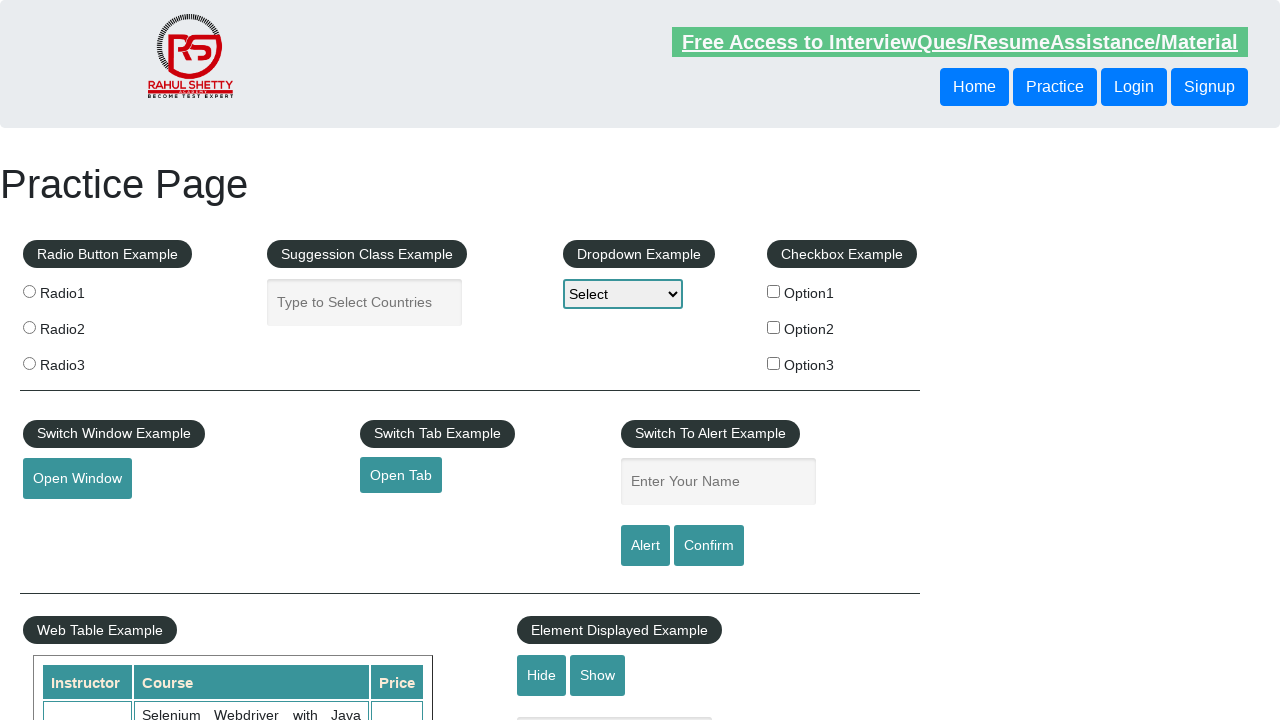

Verified footer link is visible: #
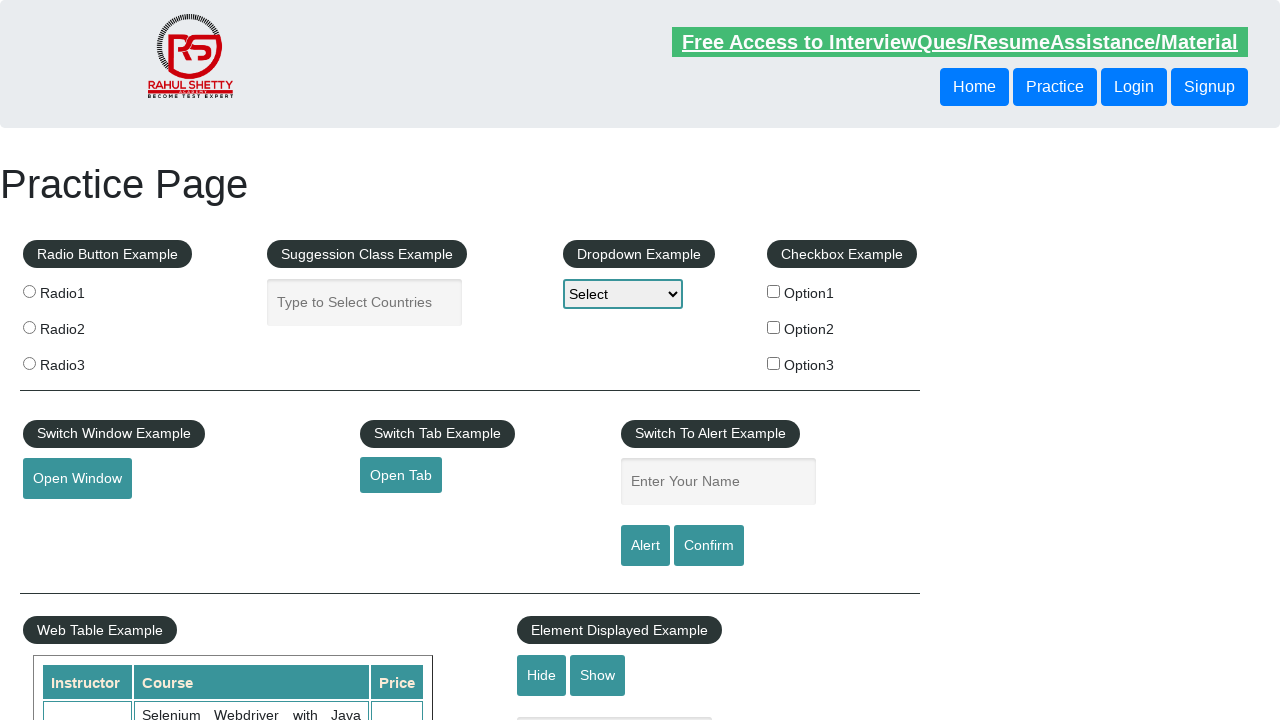

Retrieved href attribute from footer link: #
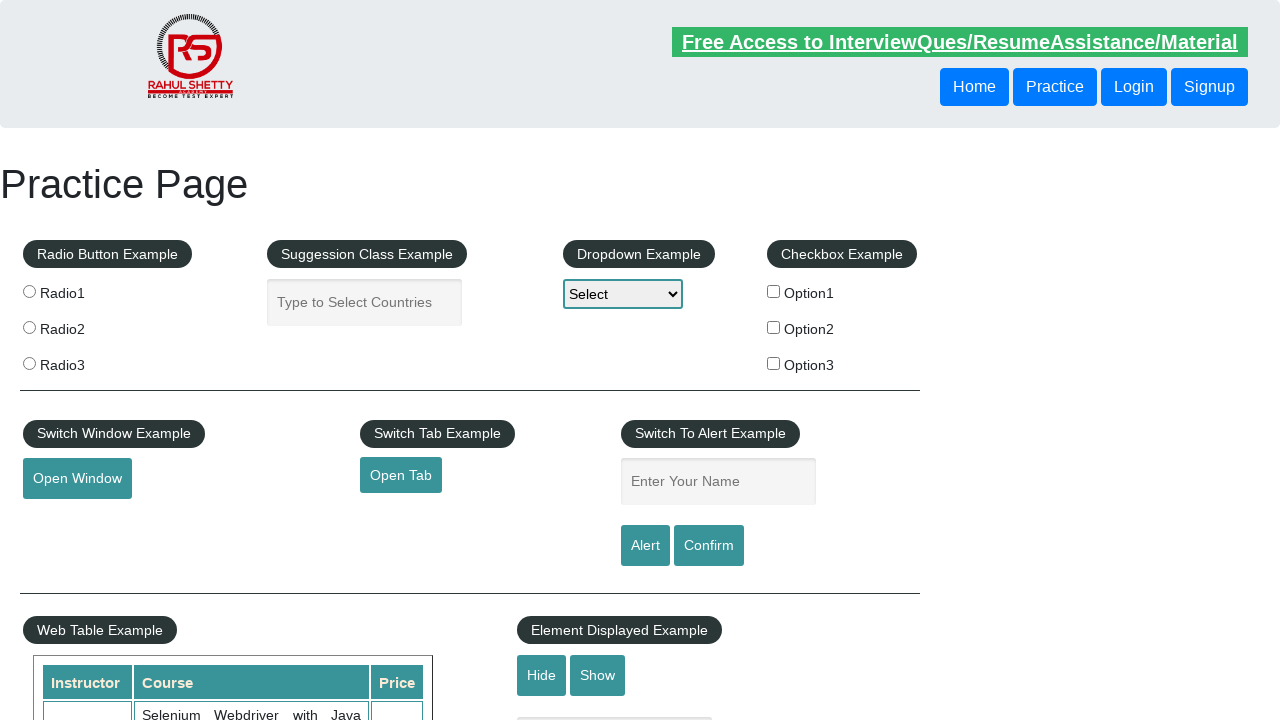

Verified footer link is visible: #
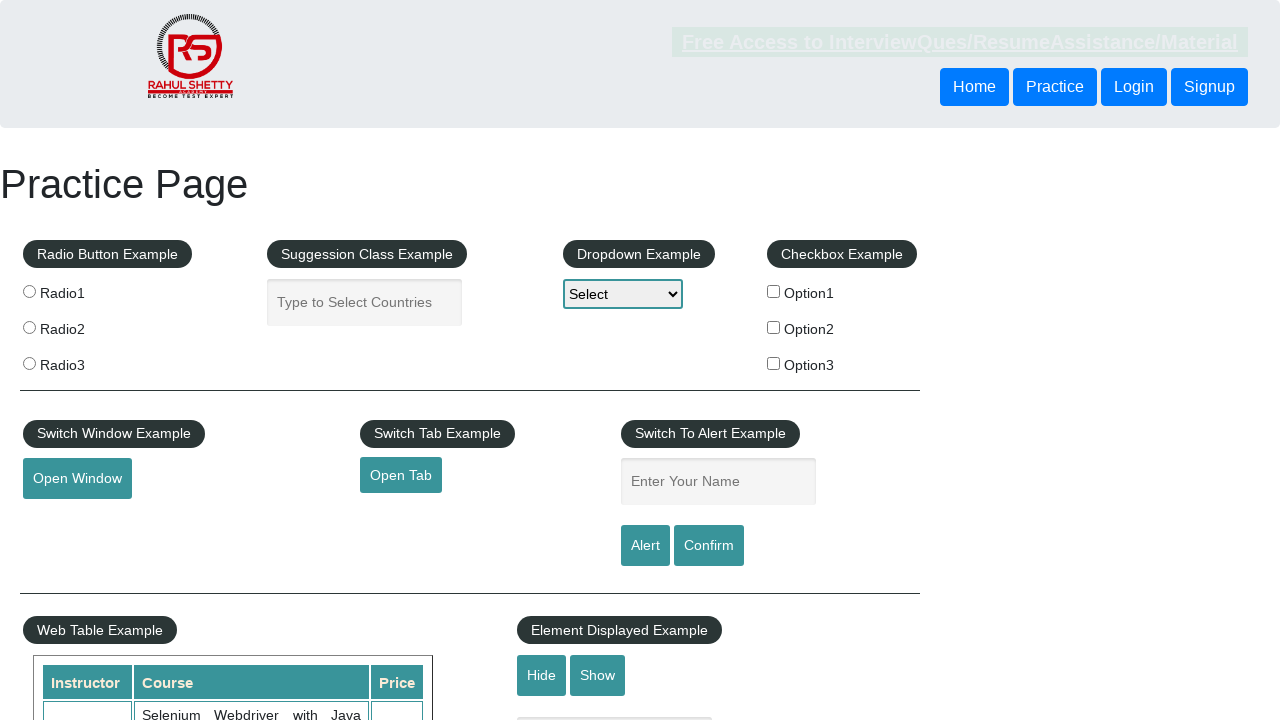

Retrieved href attribute from footer link: #
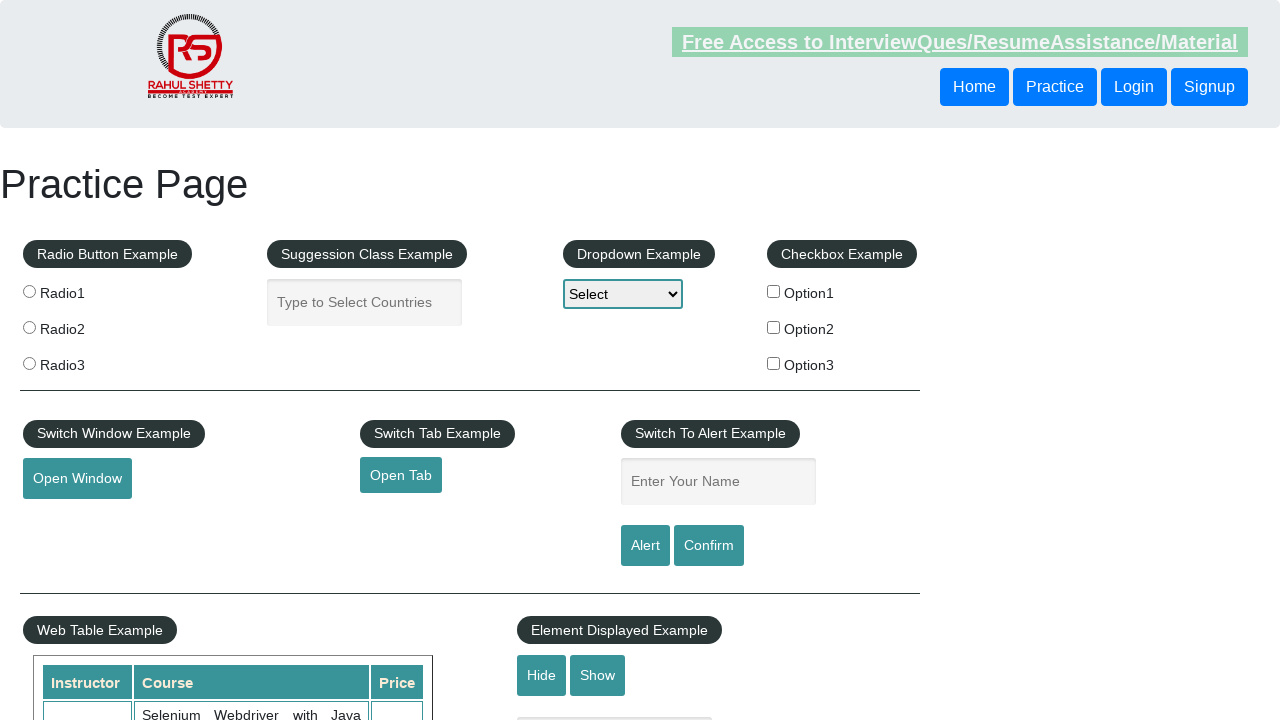

Verified footer link is visible: #
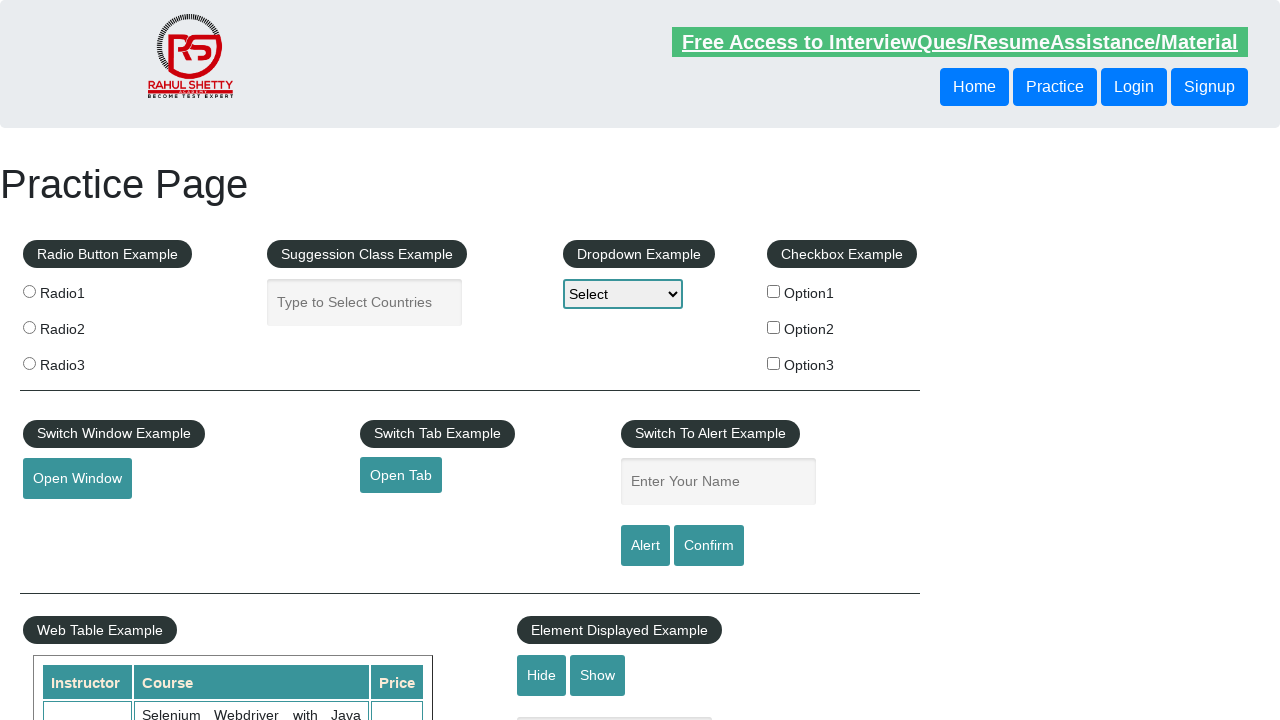

Retrieved href attribute from footer link: #
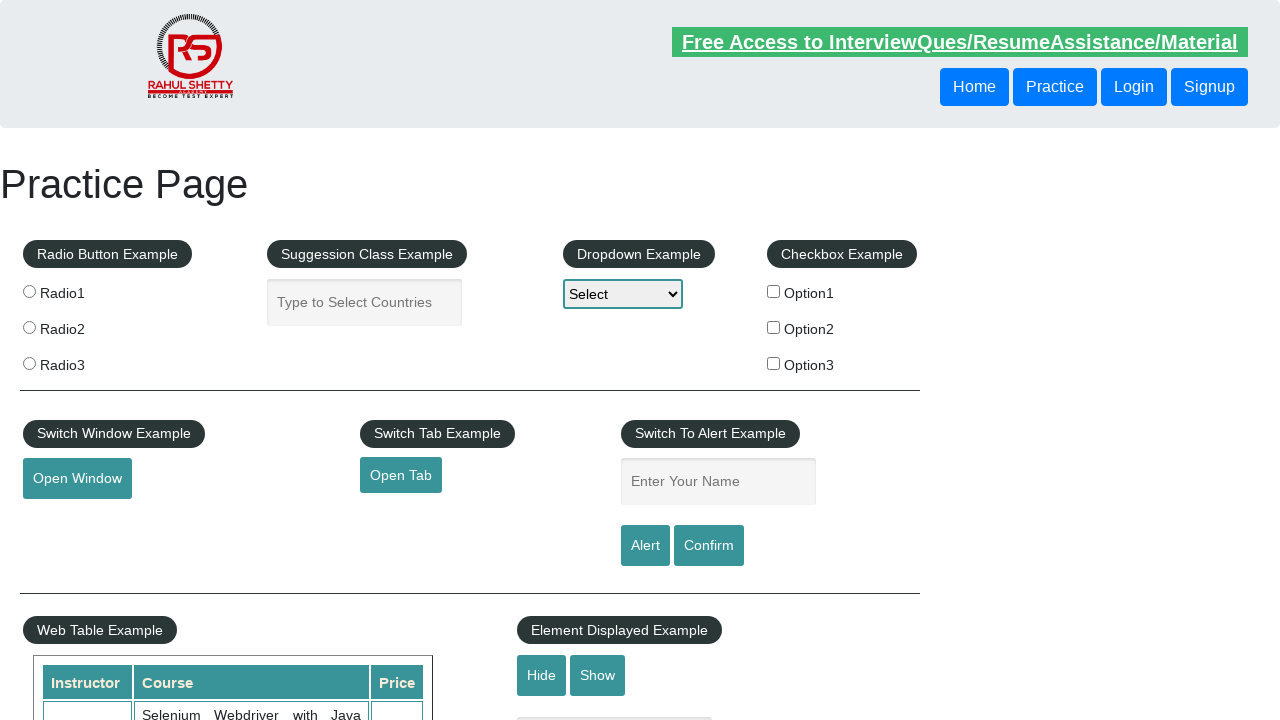

Verified footer link is visible: #
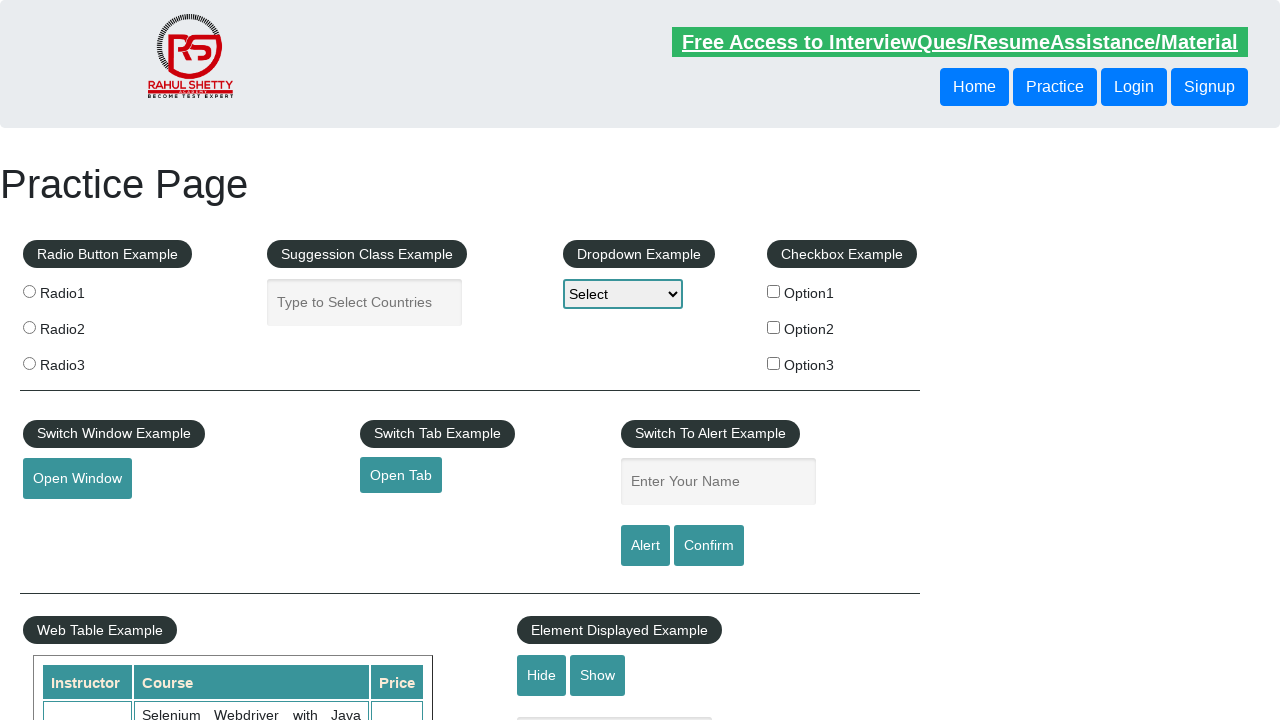

Retrieved href attribute from footer link: #
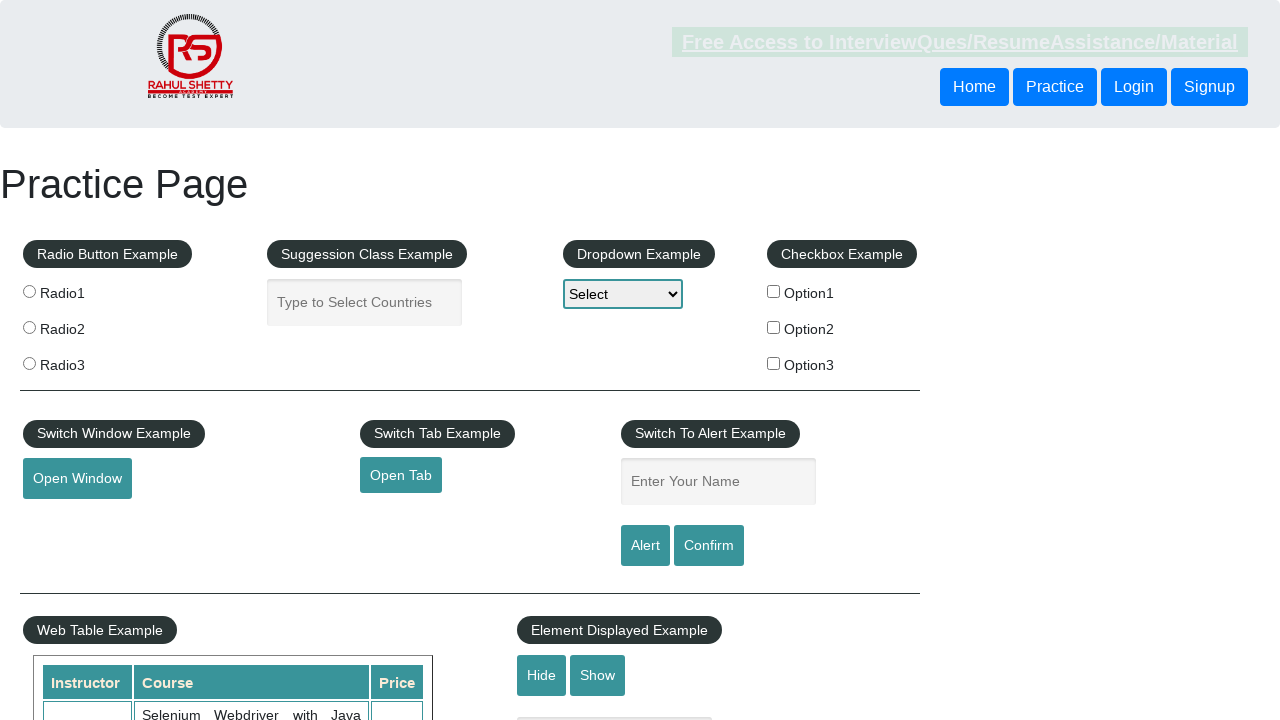

Verified footer link is visible: #
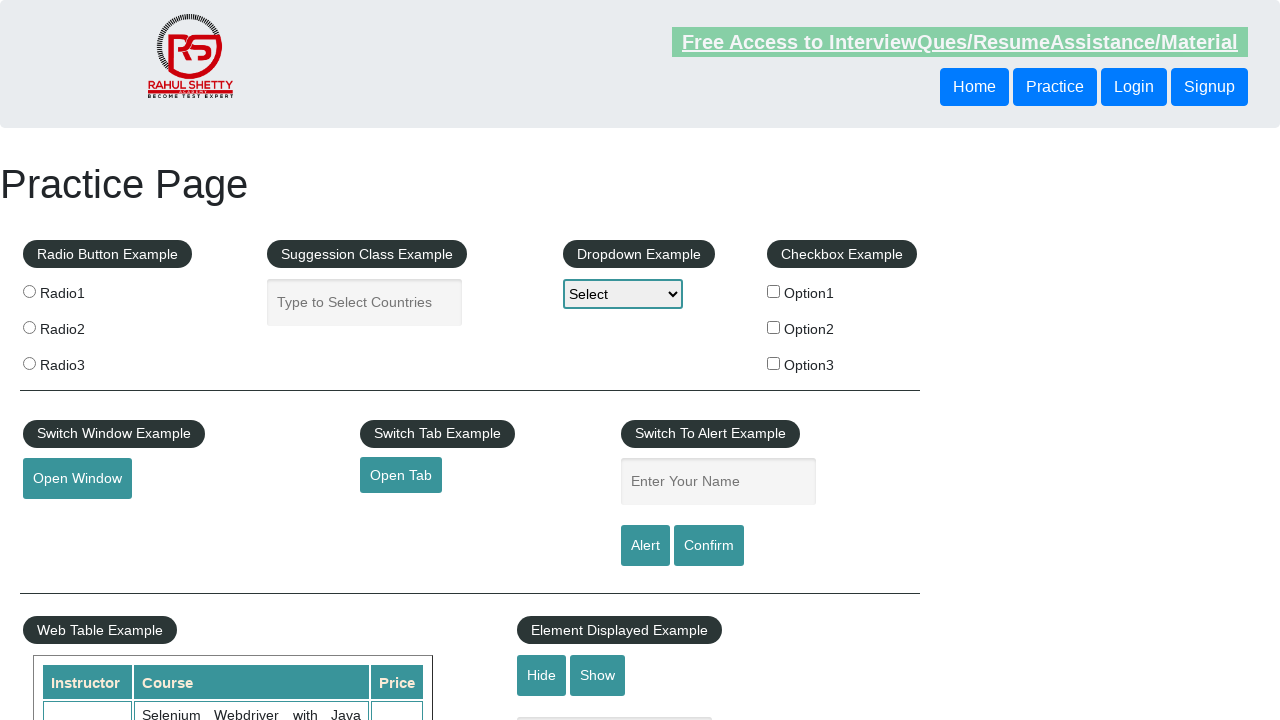

Retrieved href attribute from footer link: #
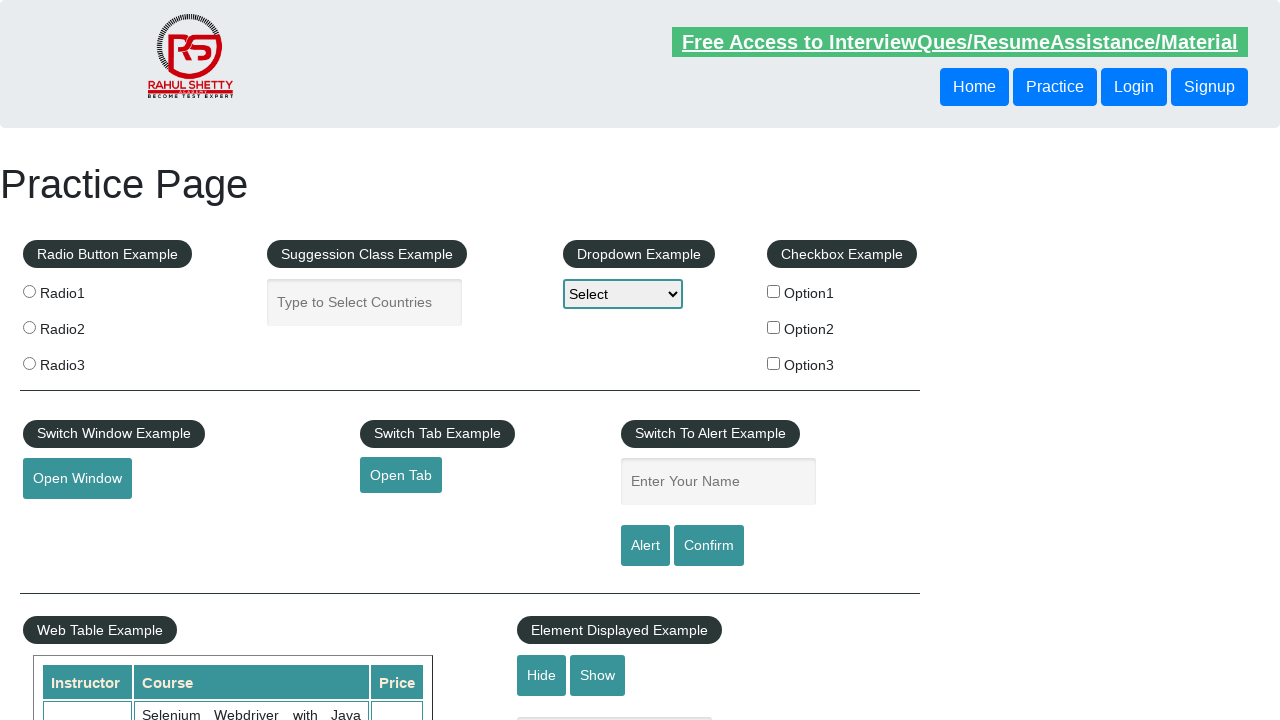

Verified footer link is visible: #
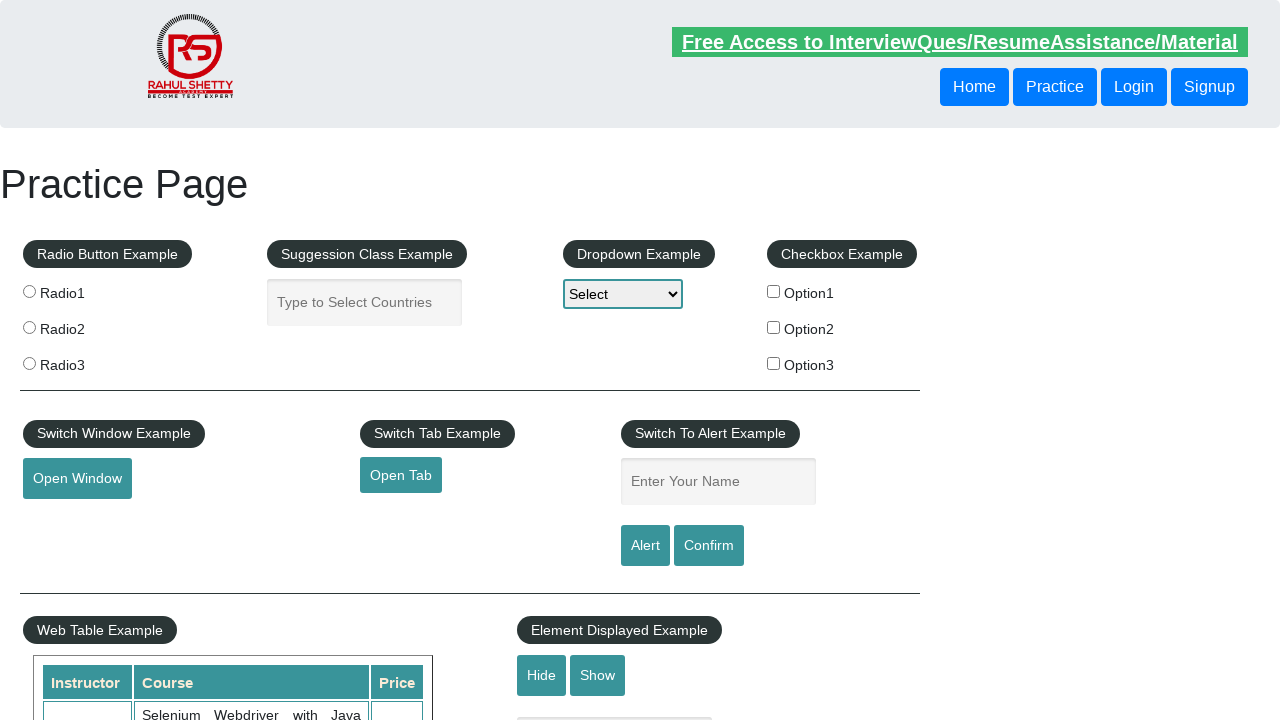

Retrieved href attribute from footer link: #
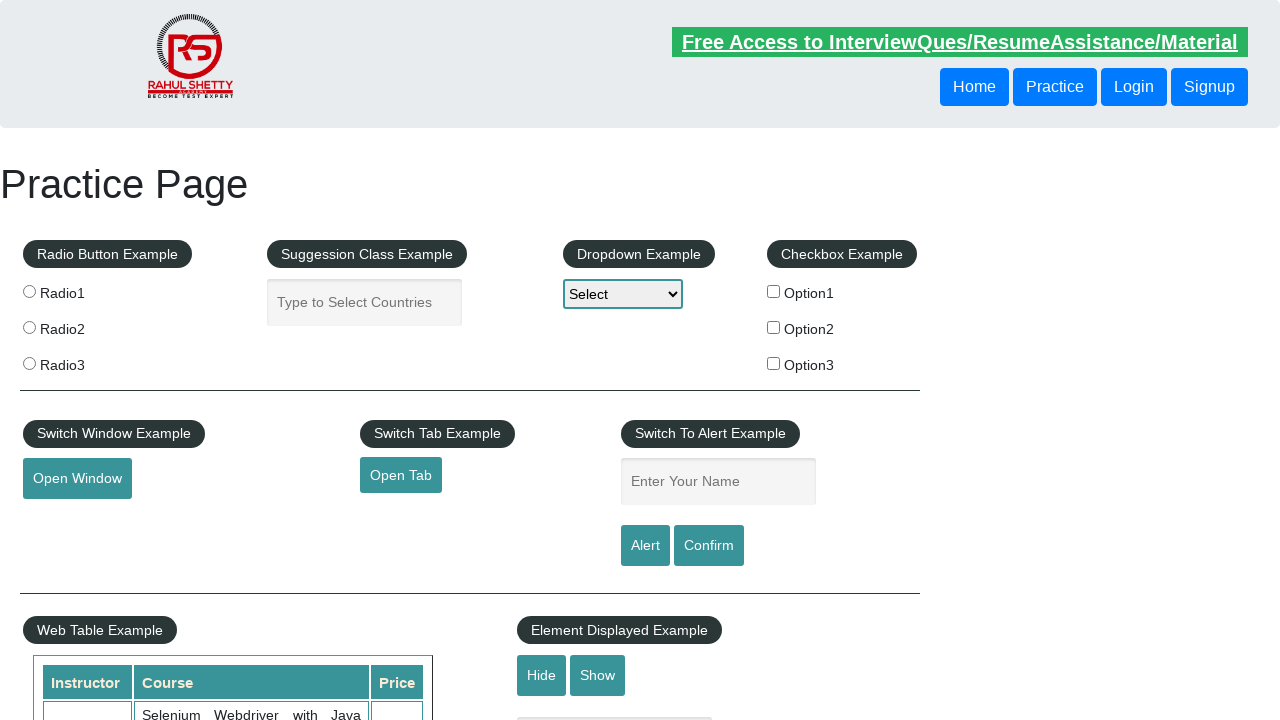

Verified footer link is visible: #
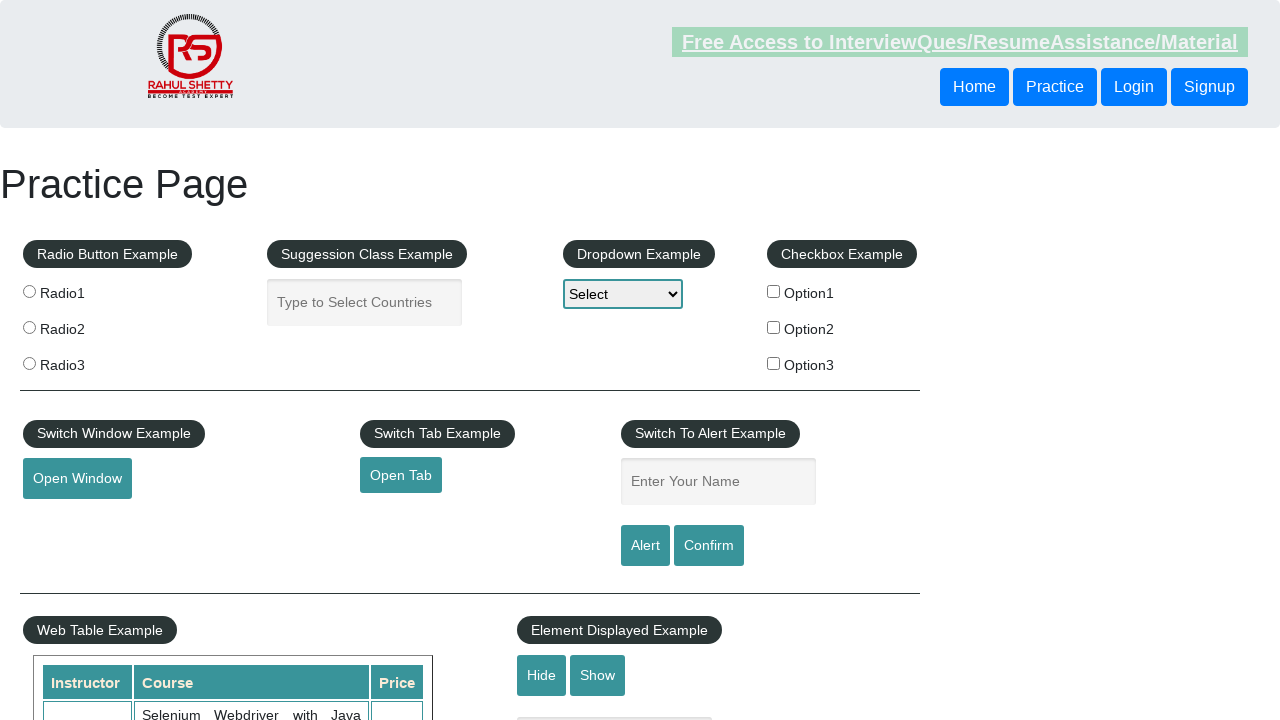

Retrieved href attribute from footer link: #
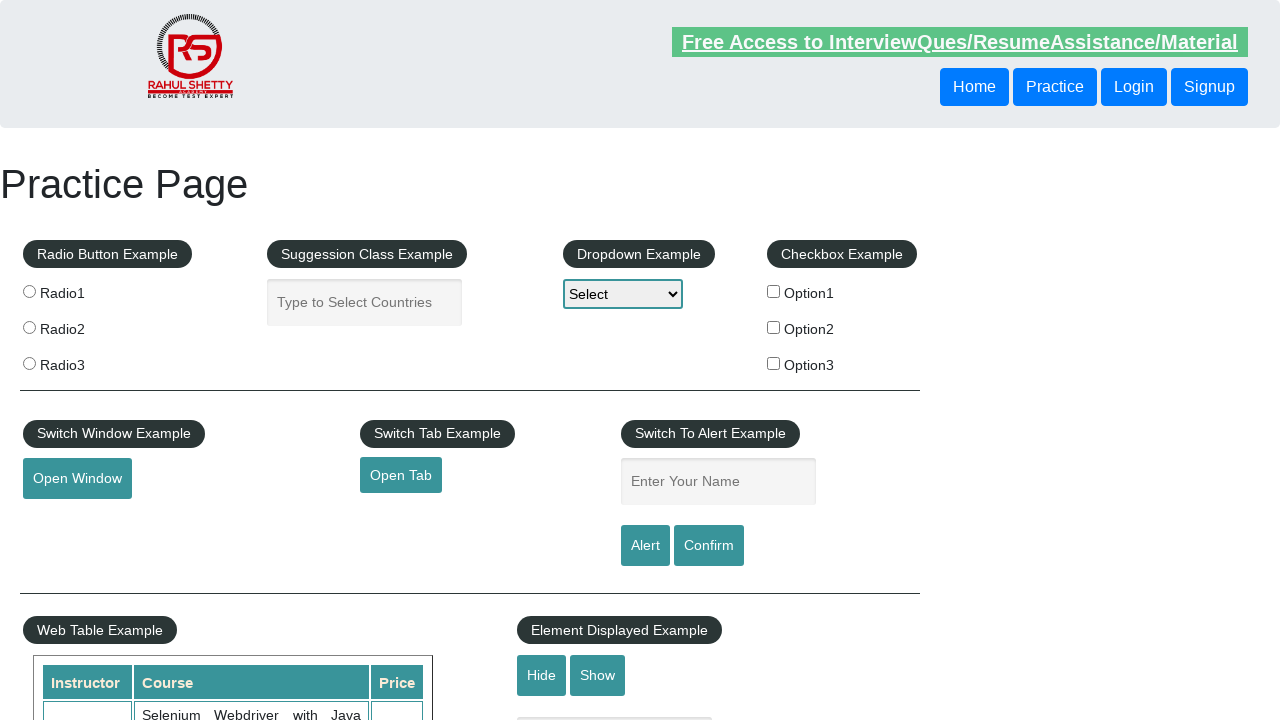

Verified footer link is visible: #
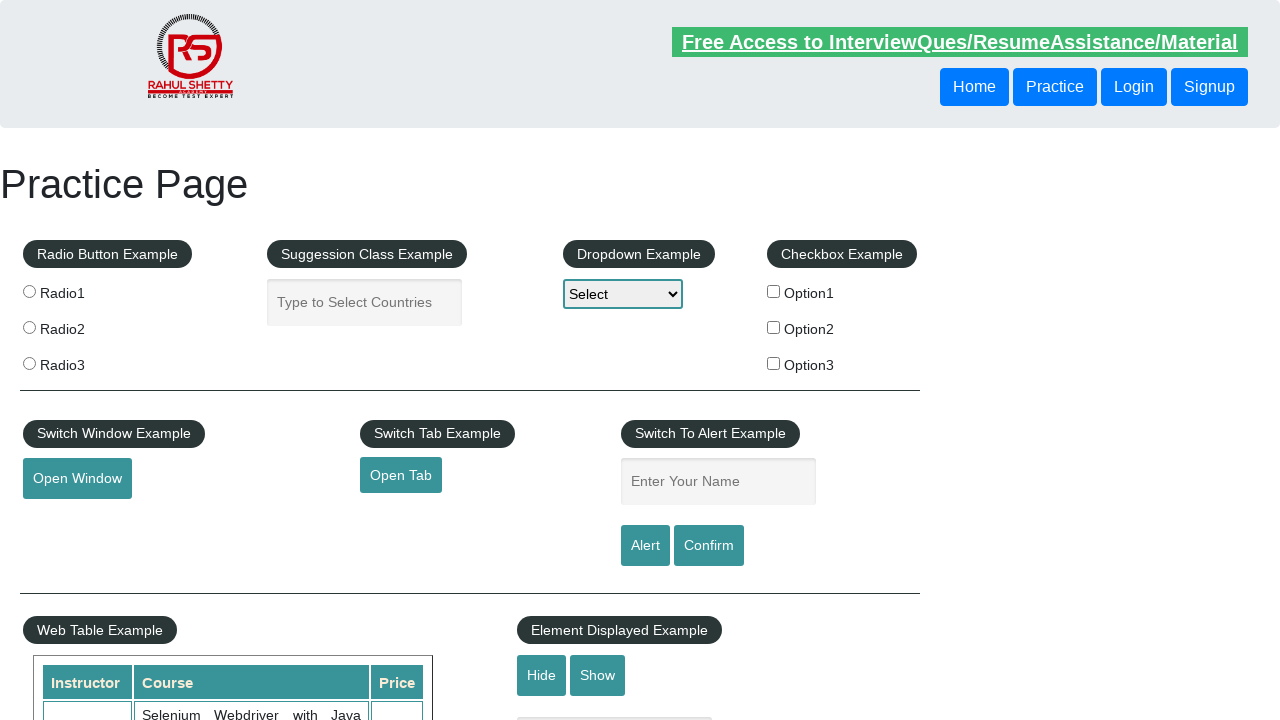

Retrieved href attribute from footer link: #
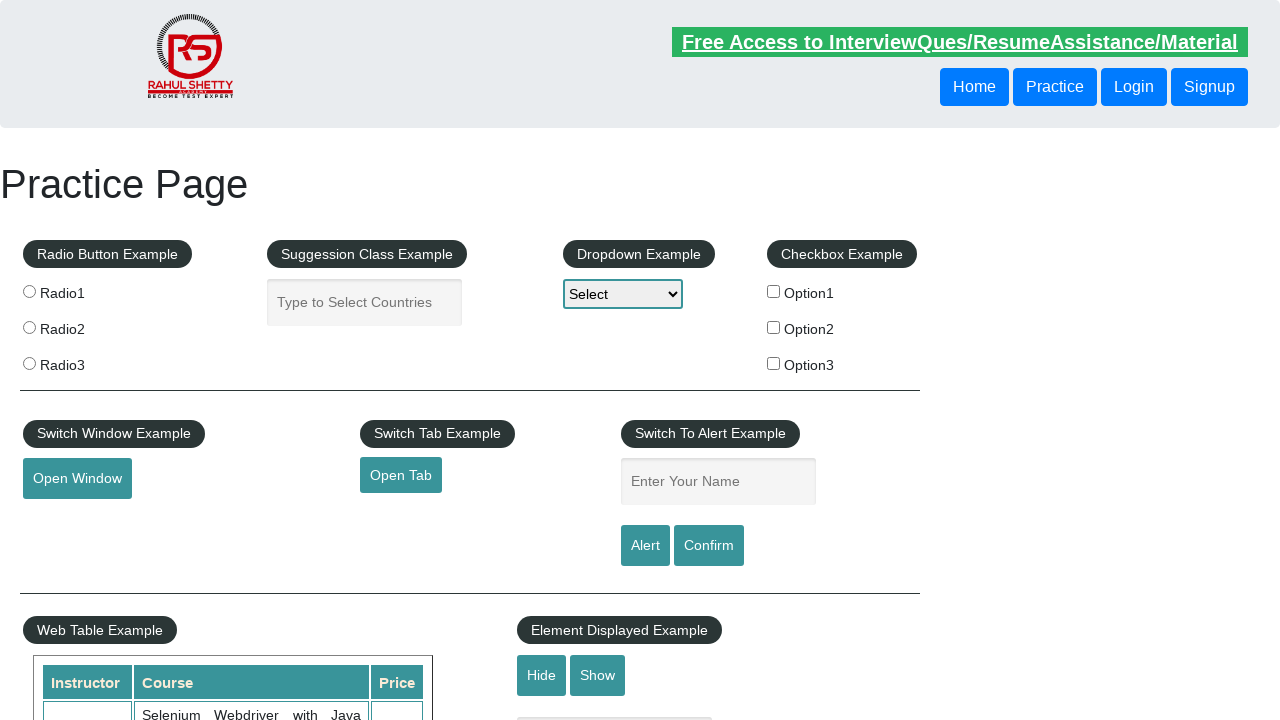

Verified footer link is visible: #
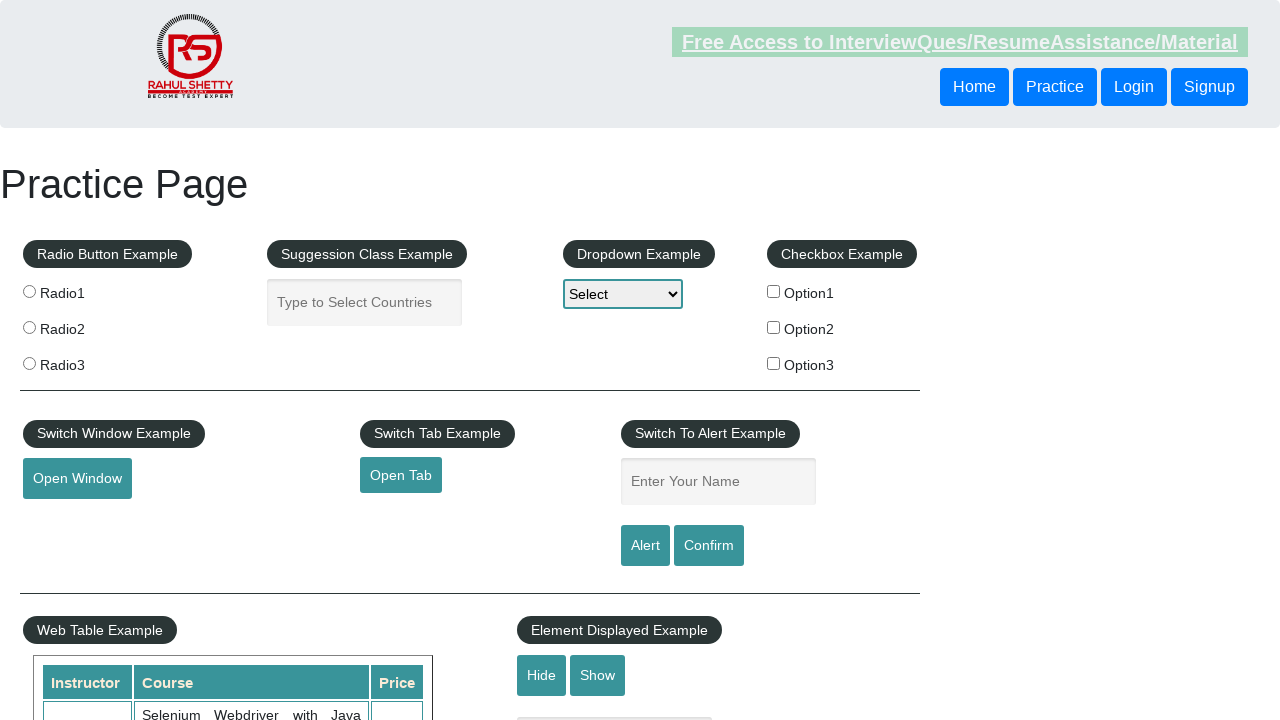

Retrieved href attribute from footer link: #
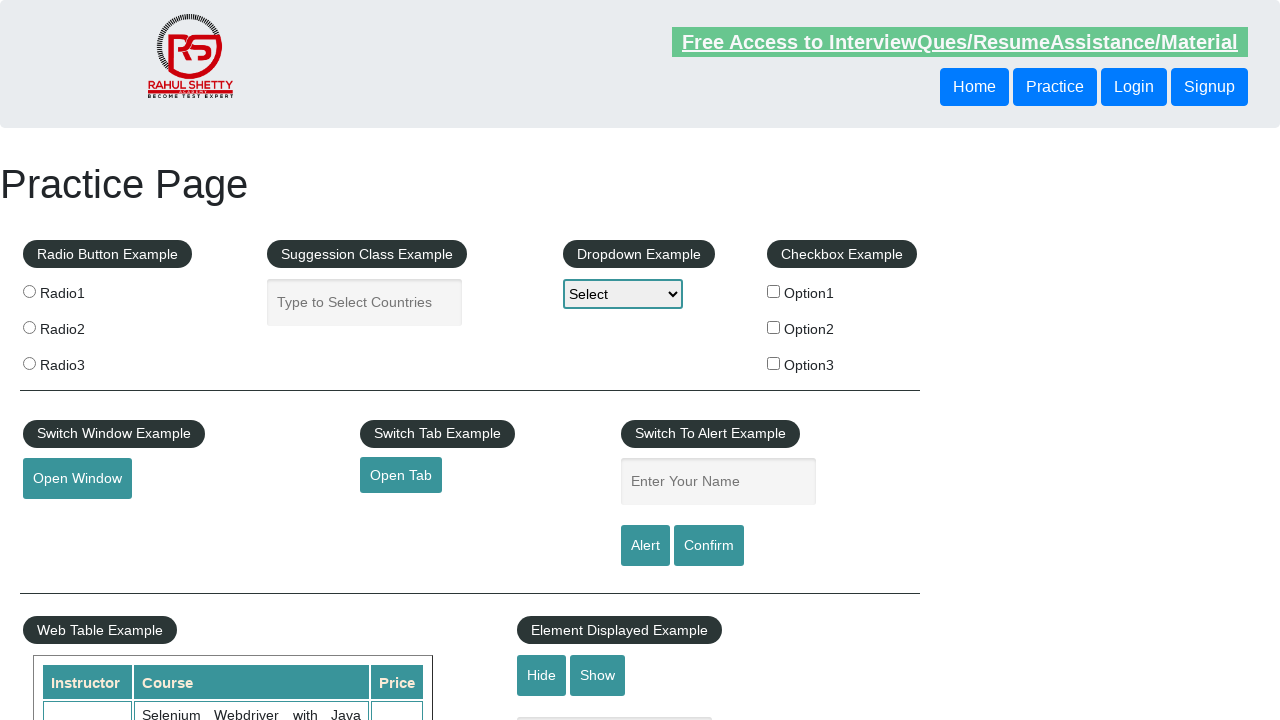

Verified footer link is visible: #
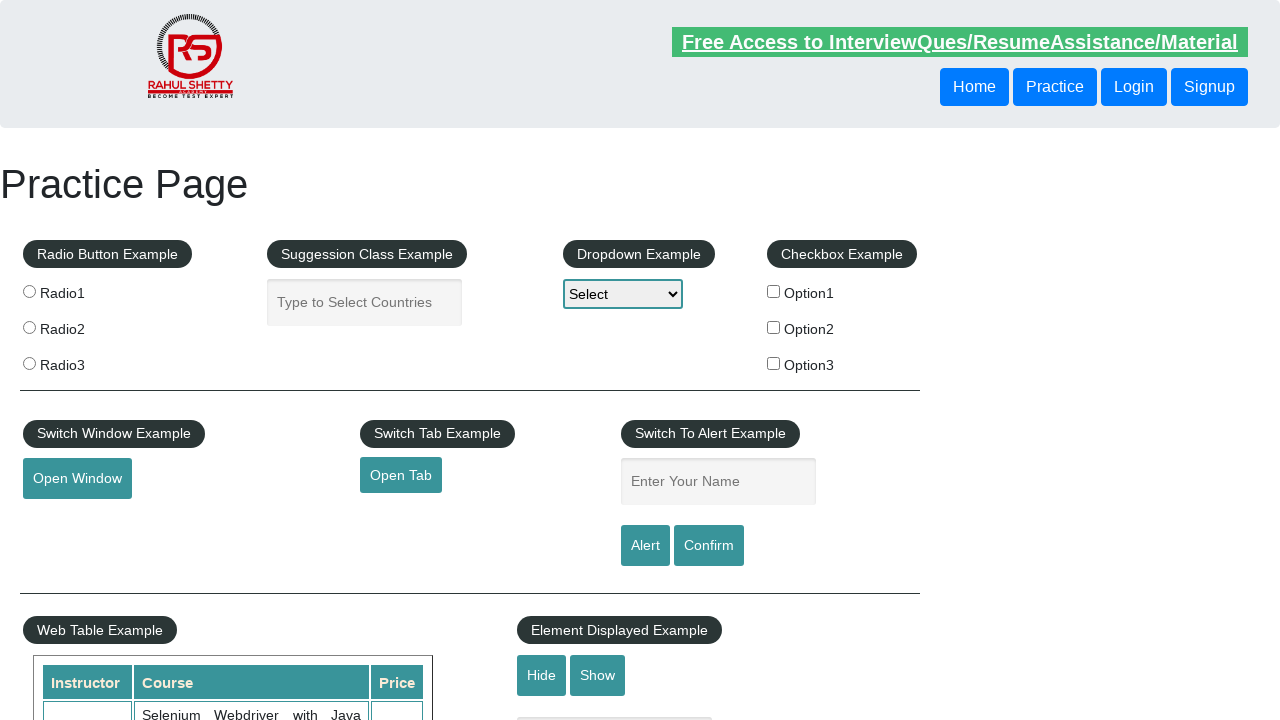

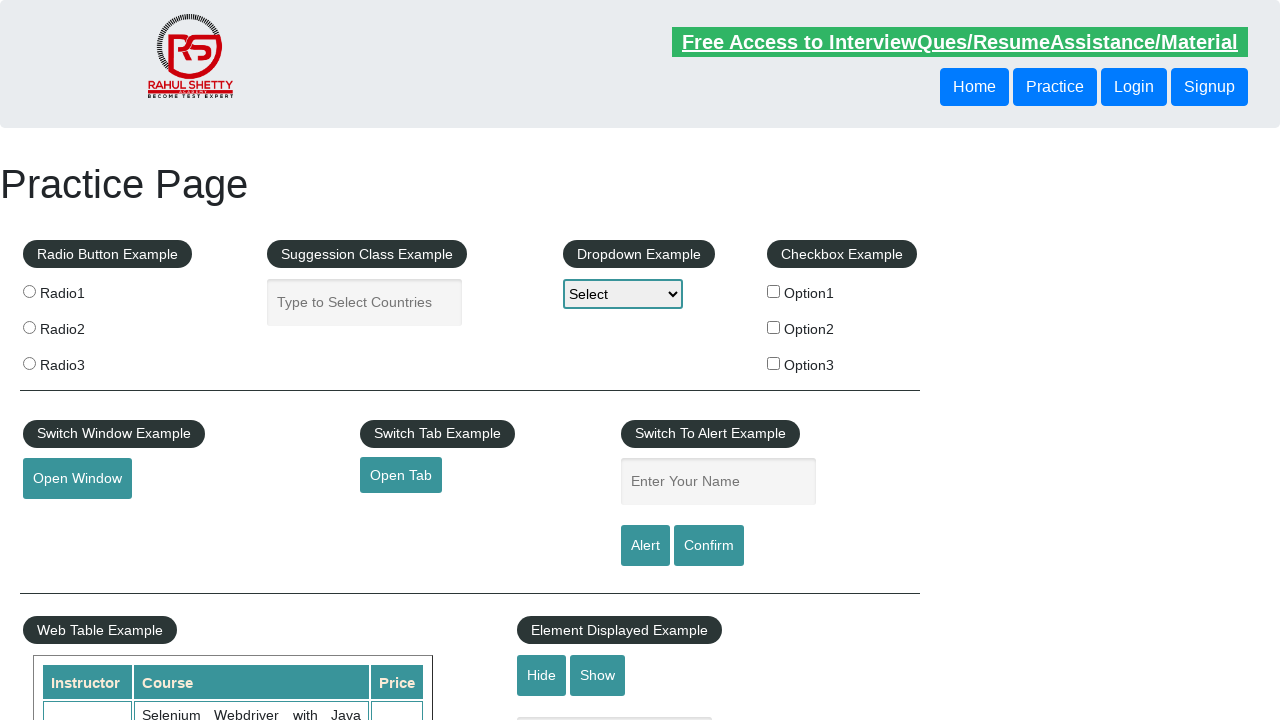